Tests the jQuery UI datepicker by navigating to a previous month/year and selecting a specific date

Starting URL: https://jqueryui.com/datepicker/

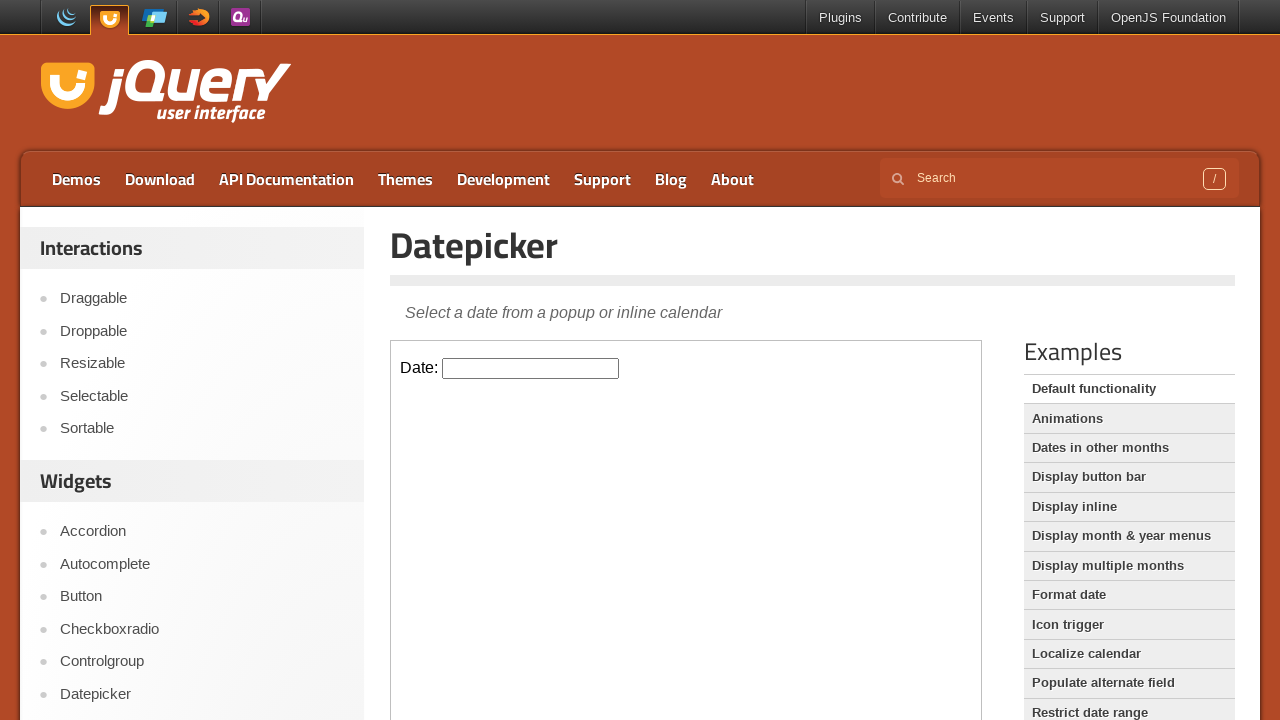

Located datepicker input element in iframe
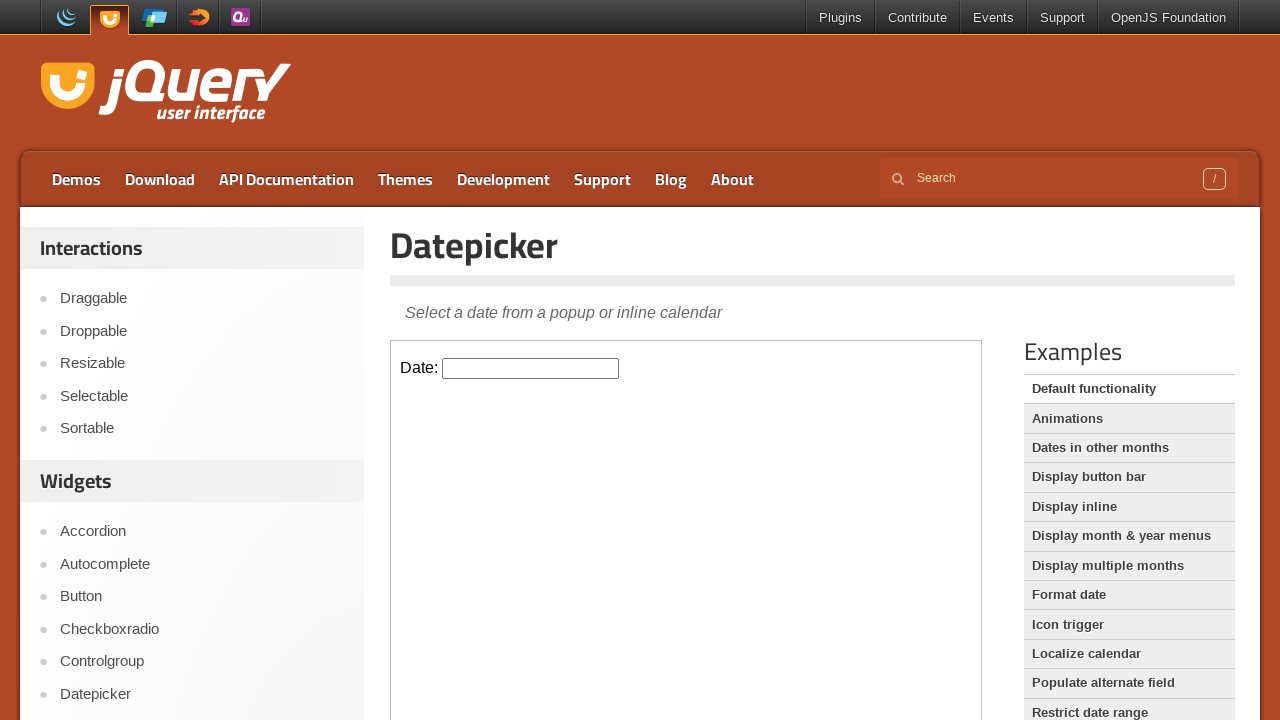

Clicked datepicker input to open calendar at (531, 368) on iframe >> nth=0 >> internal:control=enter-frame >> #datepicker
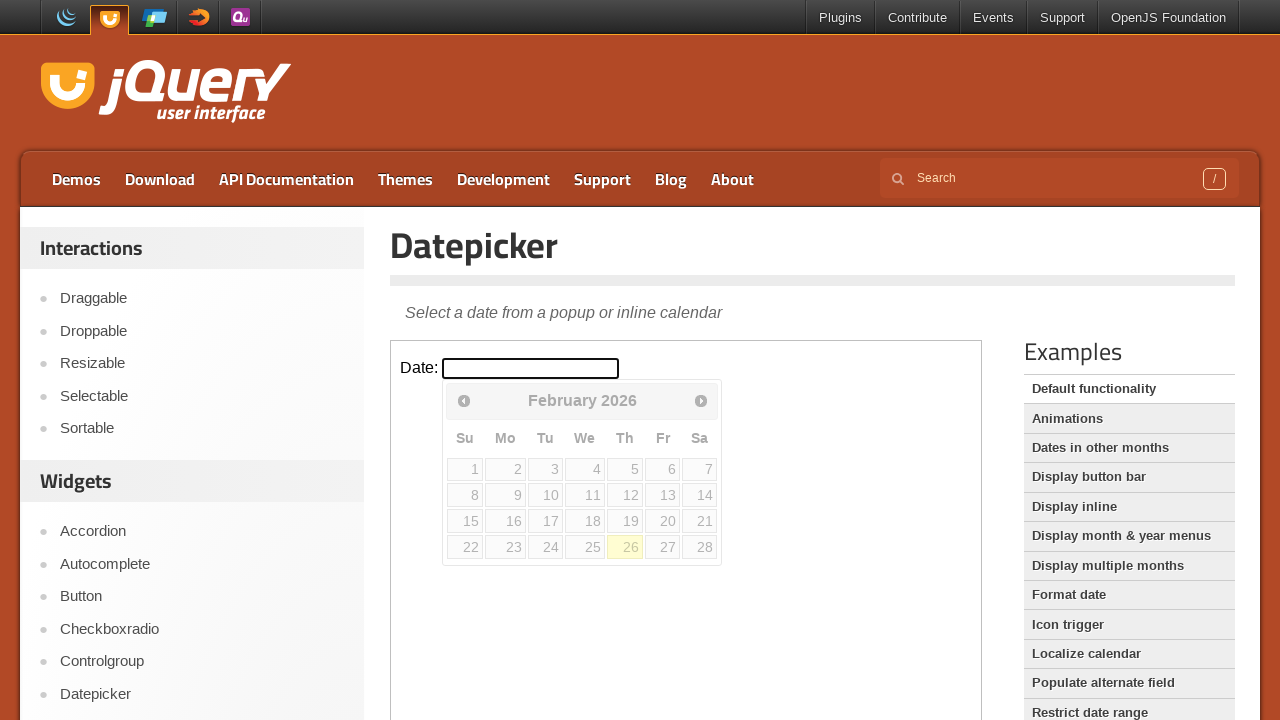

Retrieved current month: February, current year: 2026
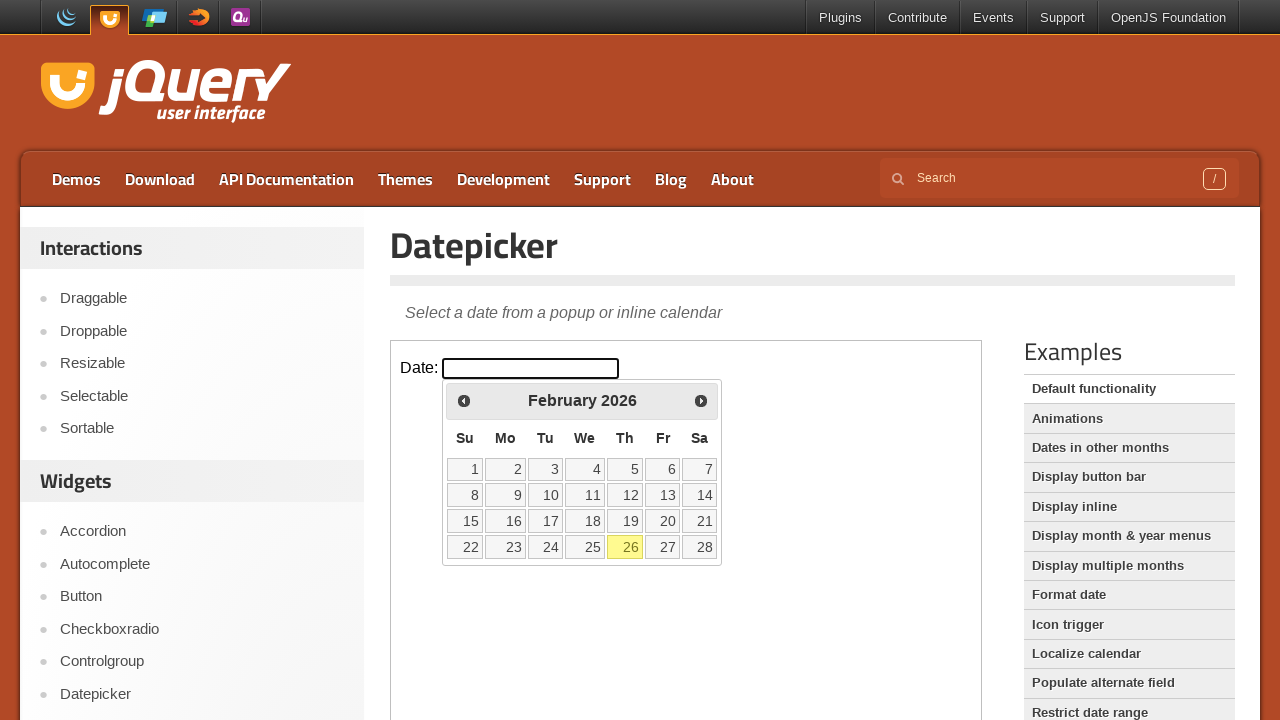

Clicked previous month button to navigate backwards at (464, 400) on iframe >> nth=0 >> internal:control=enter-frame >> span.ui-icon.ui-icon-circle-t
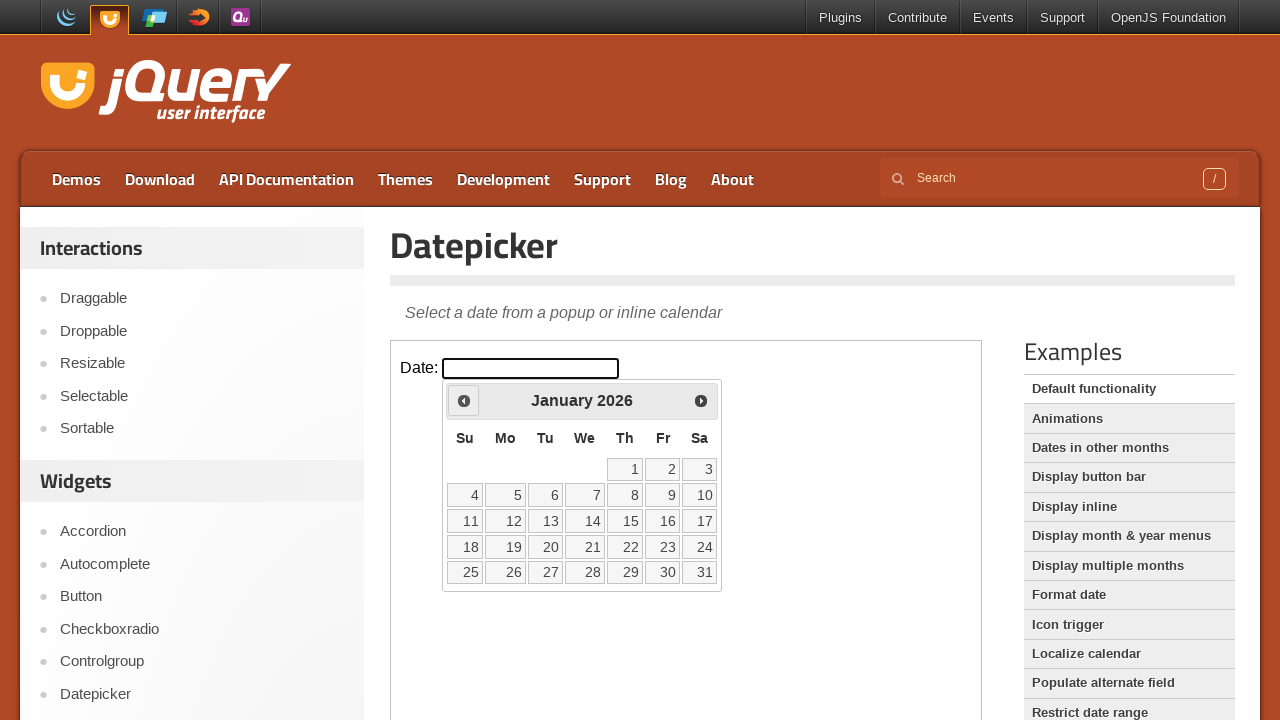

Retrieved current month: January, current year: 2026
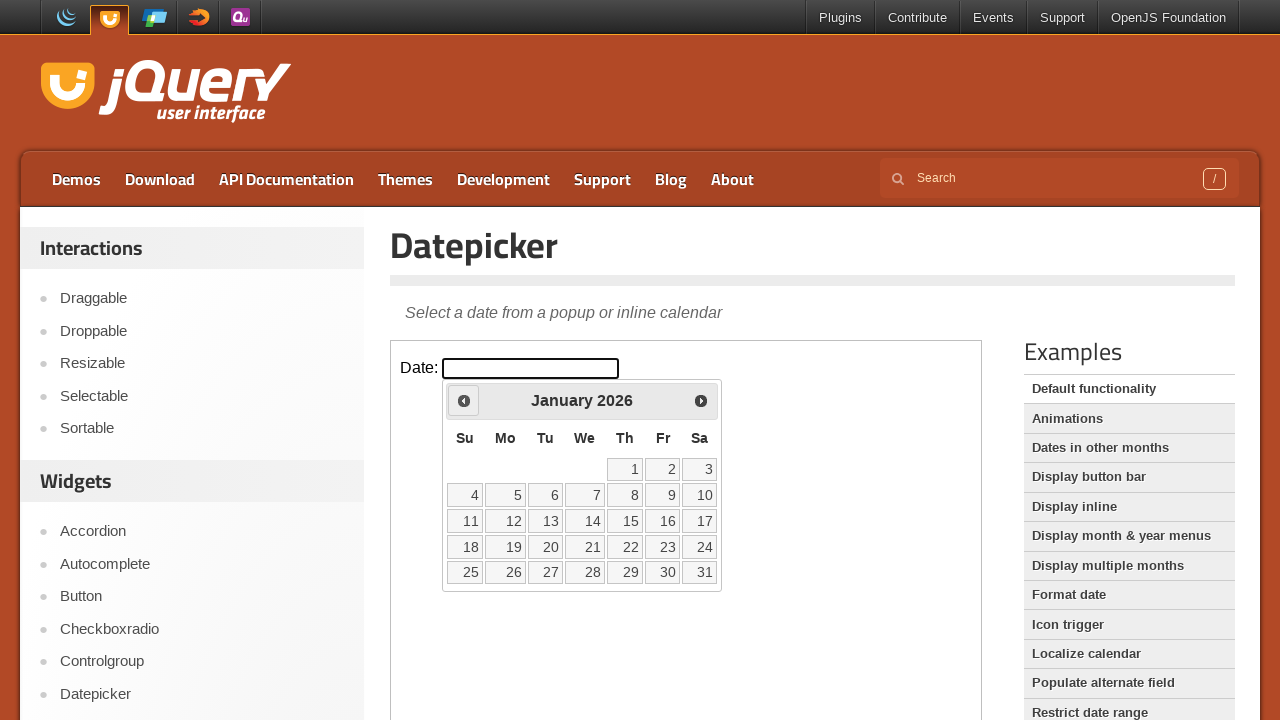

Clicked previous month button to navigate backwards at (464, 400) on iframe >> nth=0 >> internal:control=enter-frame >> span.ui-icon.ui-icon-circle-t
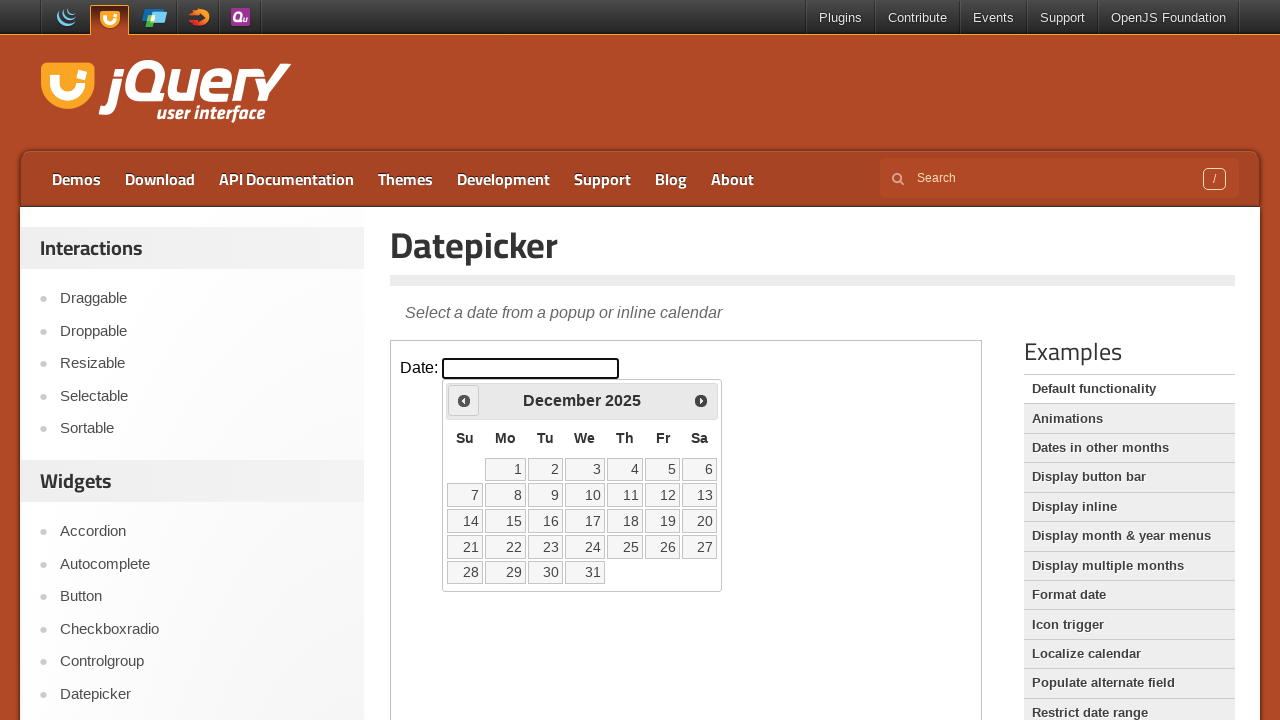

Retrieved current month: December, current year: 2025
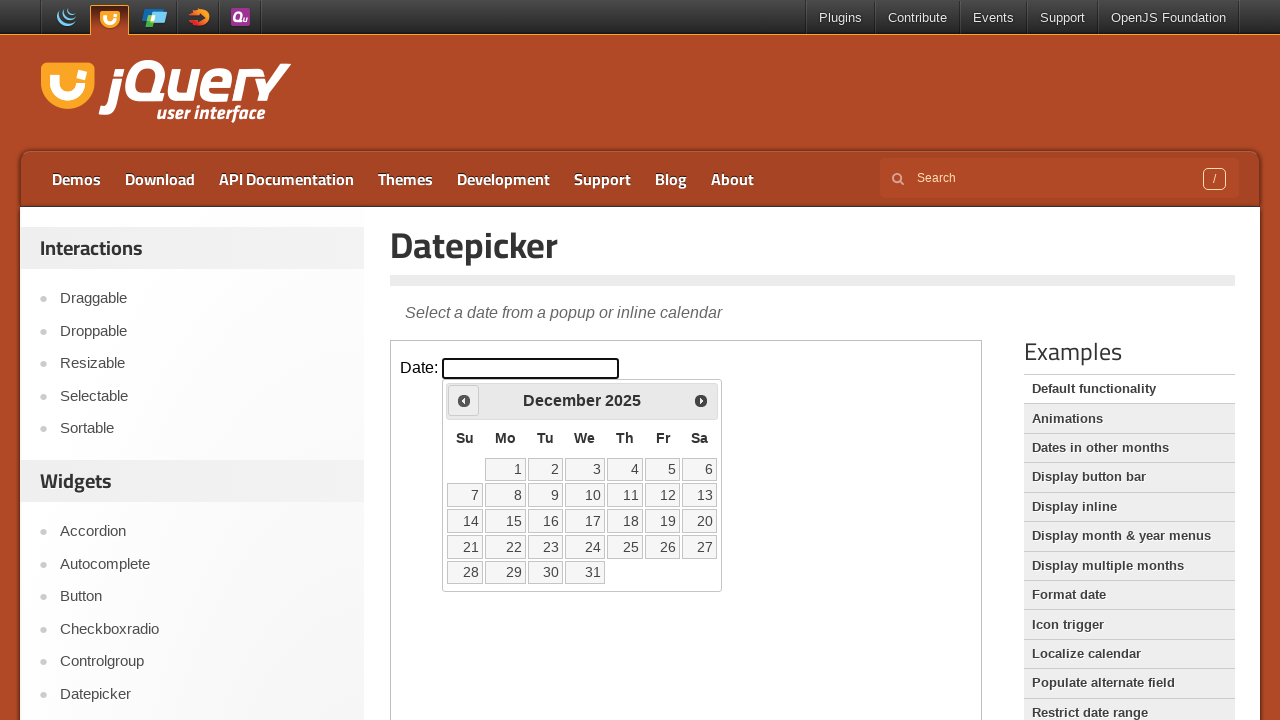

Clicked previous month button to navigate backwards at (464, 400) on iframe >> nth=0 >> internal:control=enter-frame >> span.ui-icon.ui-icon-circle-t
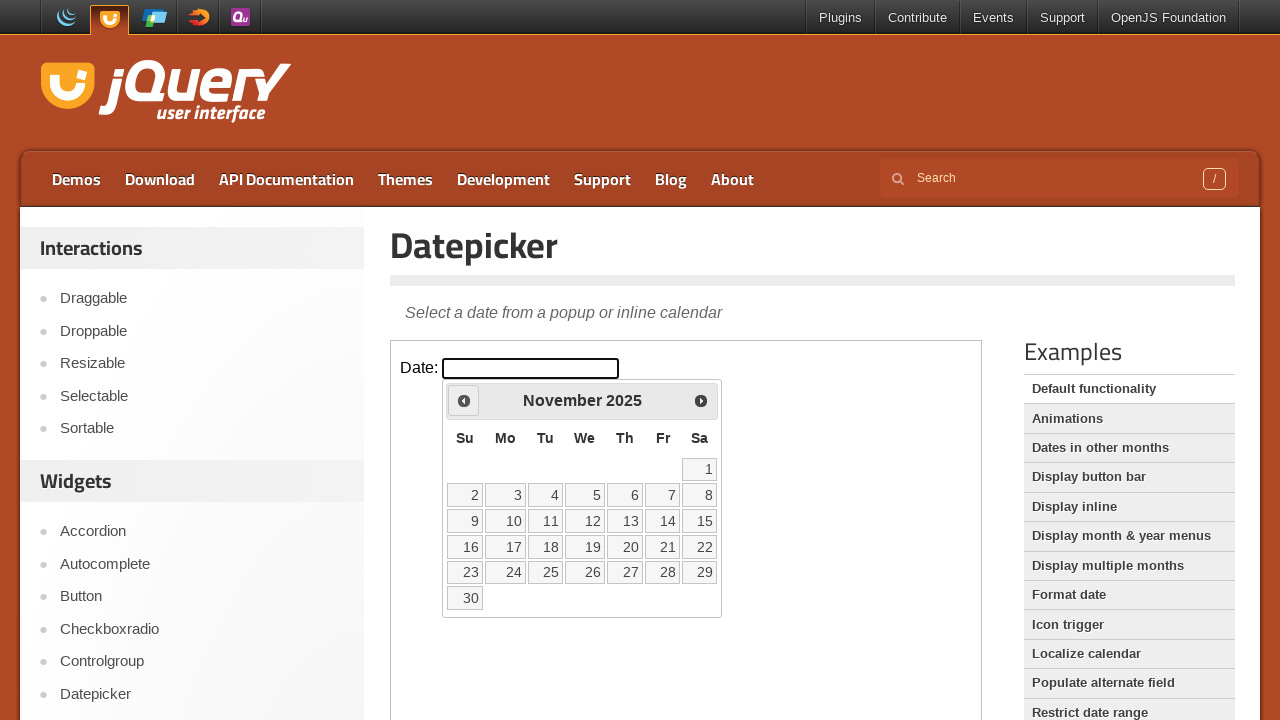

Retrieved current month: November, current year: 2025
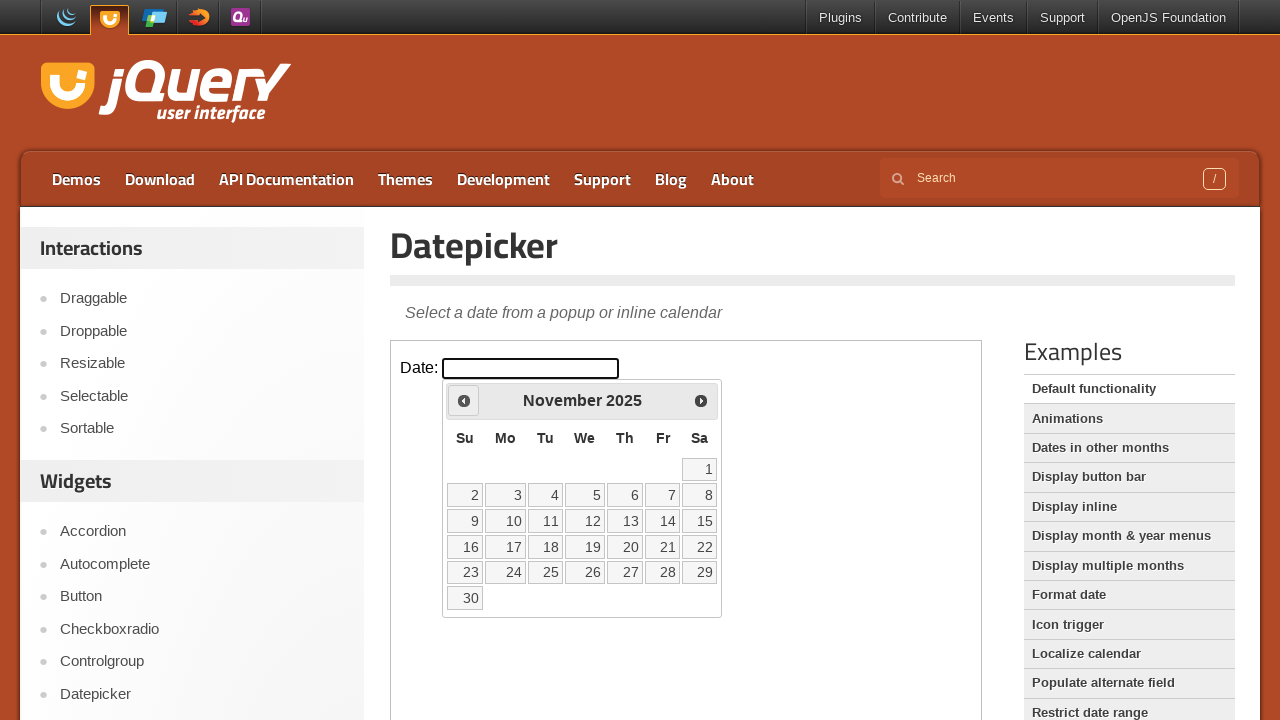

Clicked previous month button to navigate backwards at (464, 400) on iframe >> nth=0 >> internal:control=enter-frame >> span.ui-icon.ui-icon-circle-t
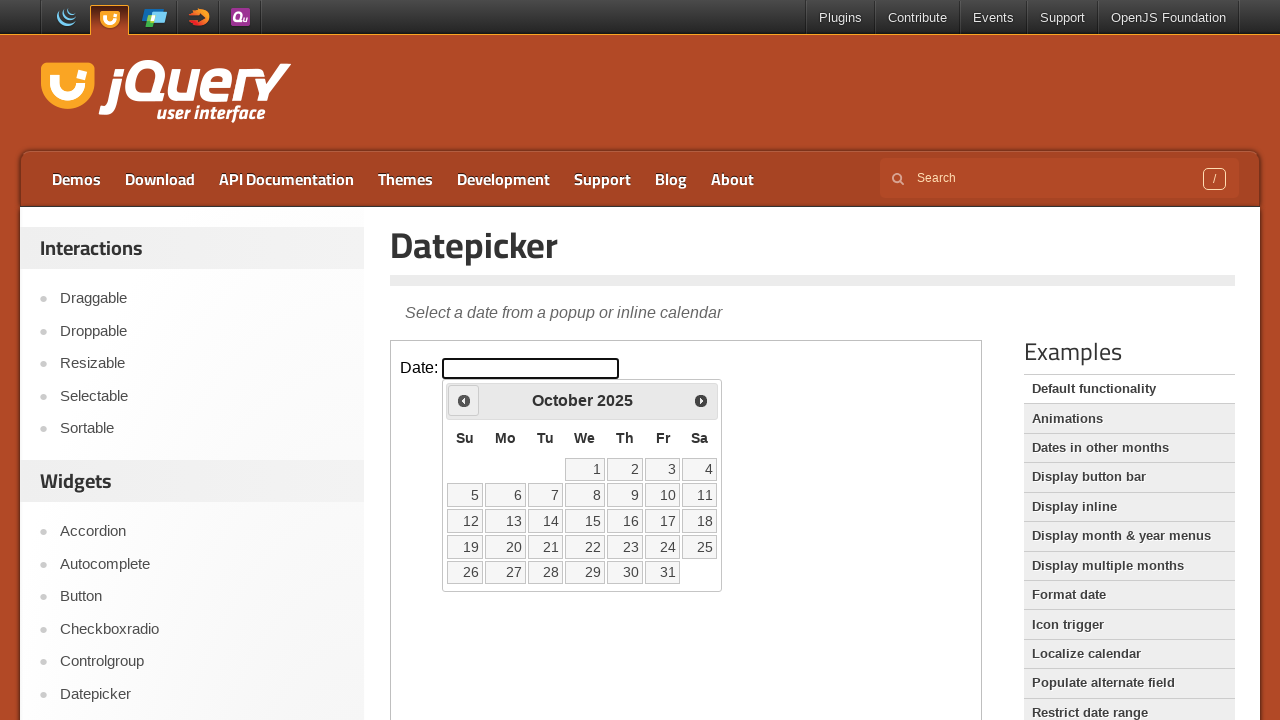

Retrieved current month: October, current year: 2025
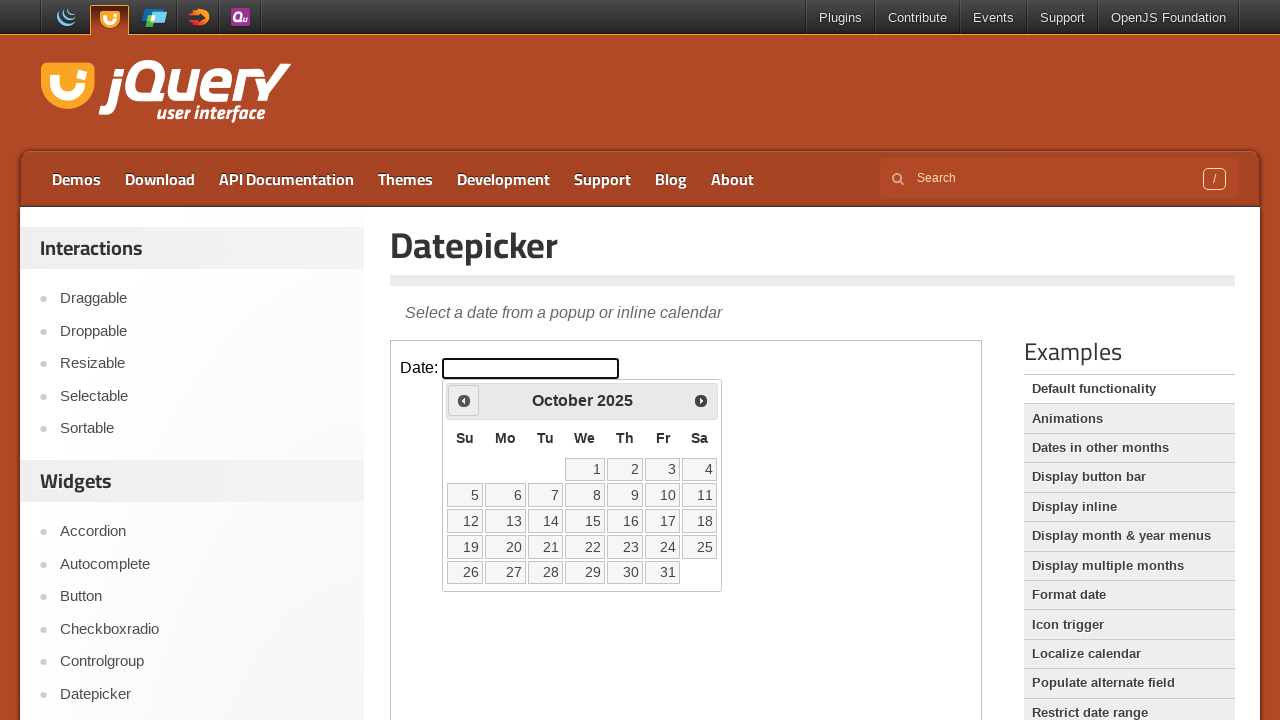

Clicked previous month button to navigate backwards at (464, 400) on iframe >> nth=0 >> internal:control=enter-frame >> span.ui-icon.ui-icon-circle-t
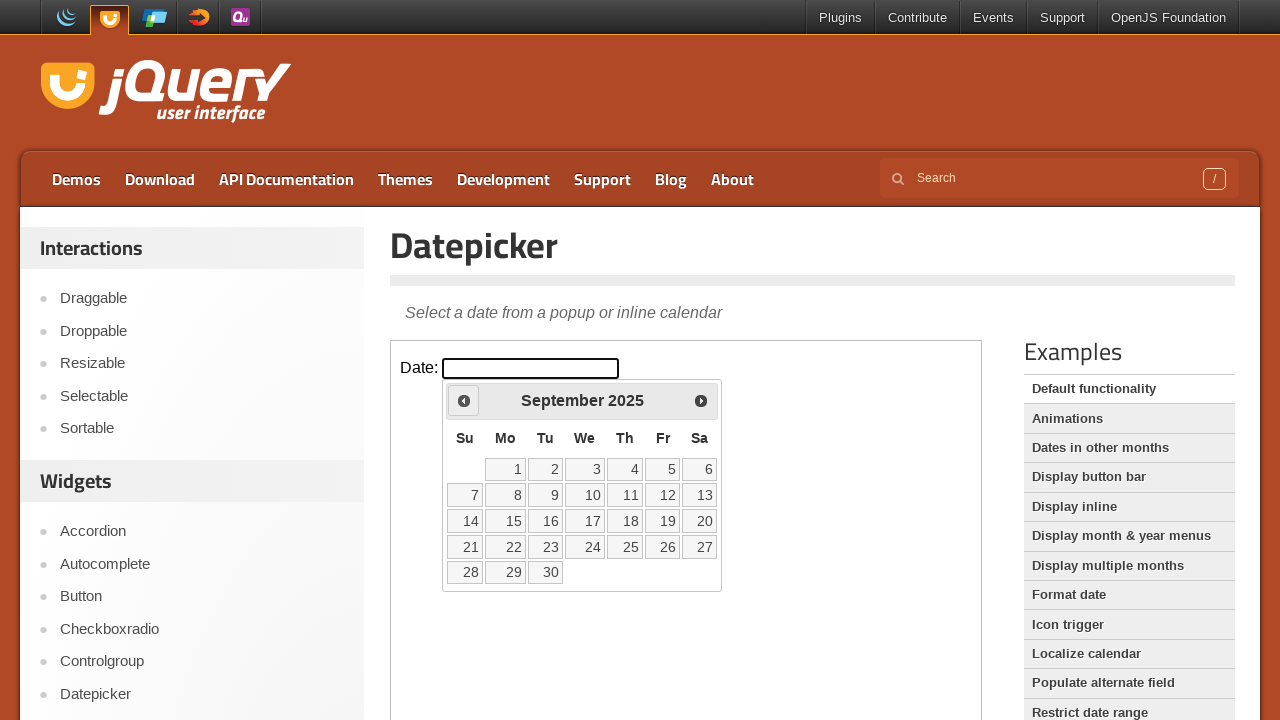

Retrieved current month: September, current year: 2025
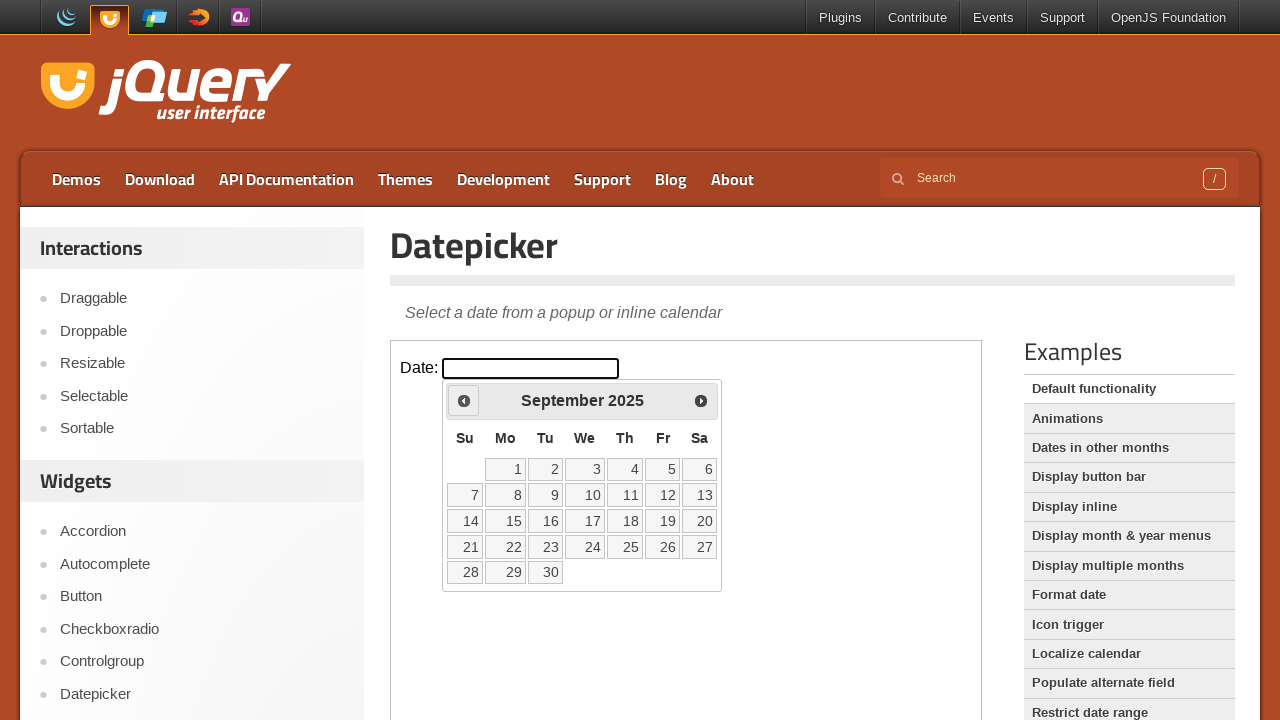

Clicked previous month button to navigate backwards at (464, 400) on iframe >> nth=0 >> internal:control=enter-frame >> span.ui-icon.ui-icon-circle-t
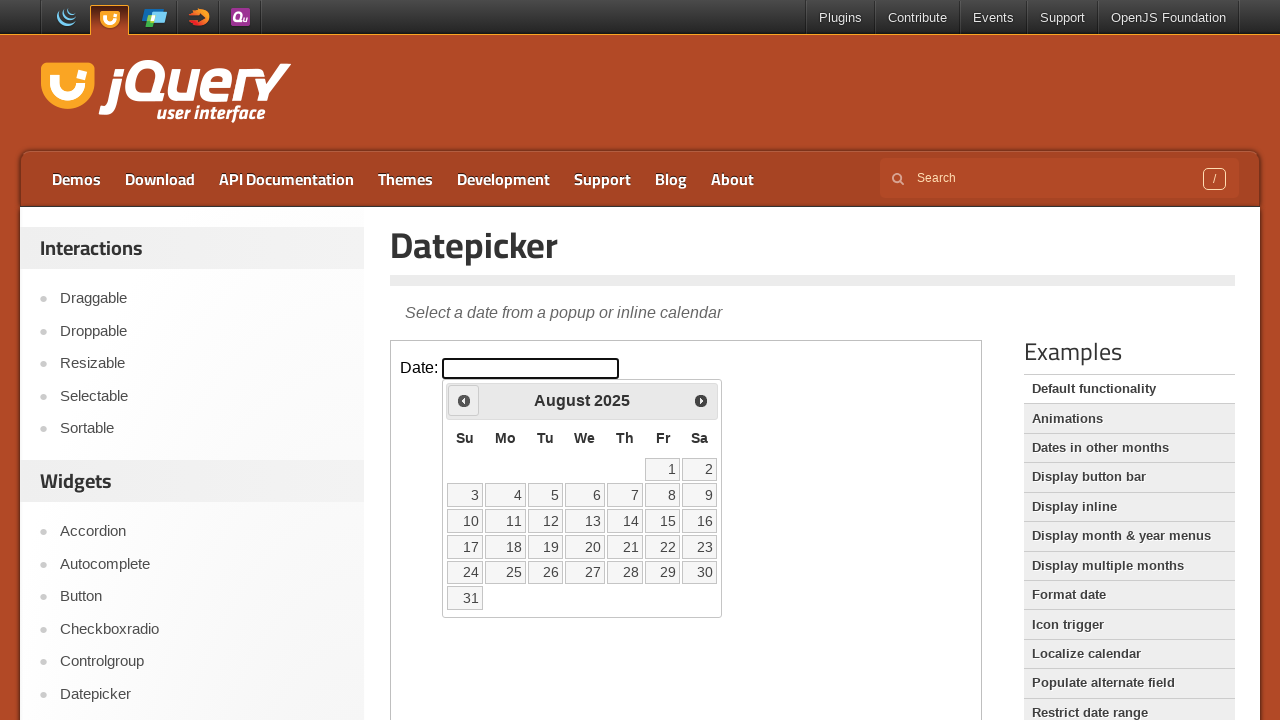

Retrieved current month: August, current year: 2025
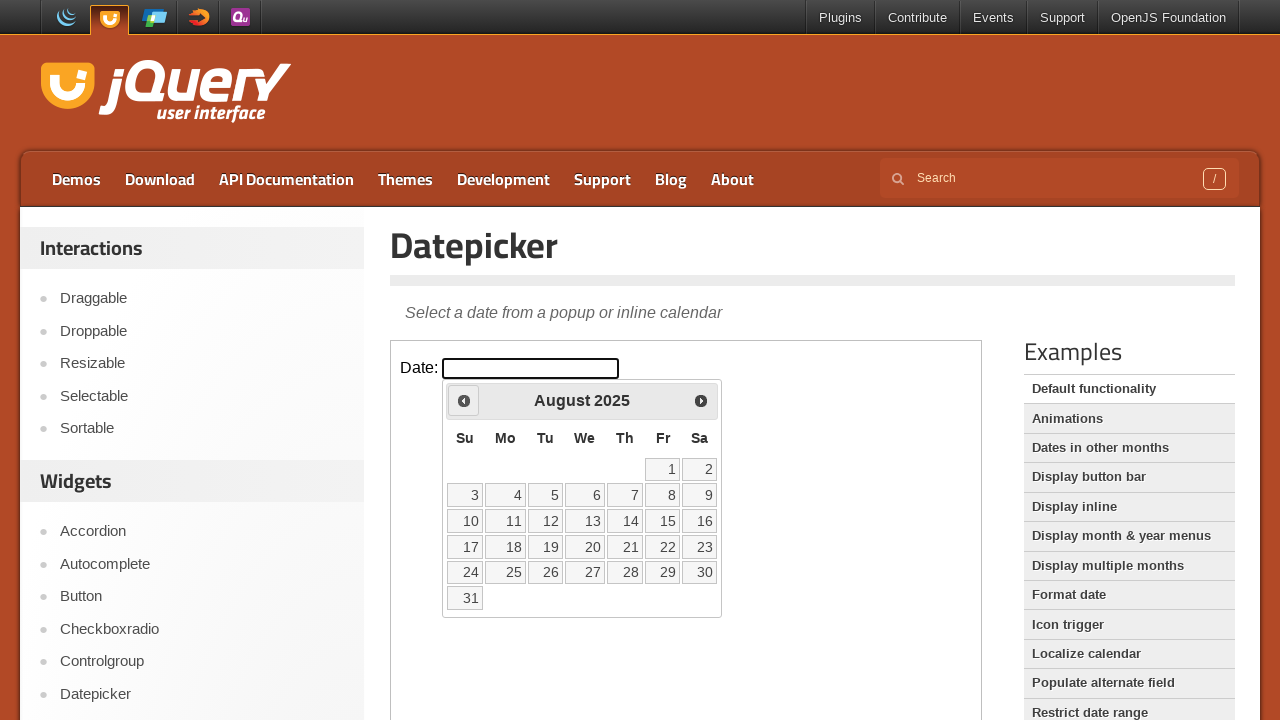

Clicked previous month button to navigate backwards at (464, 400) on iframe >> nth=0 >> internal:control=enter-frame >> span.ui-icon.ui-icon-circle-t
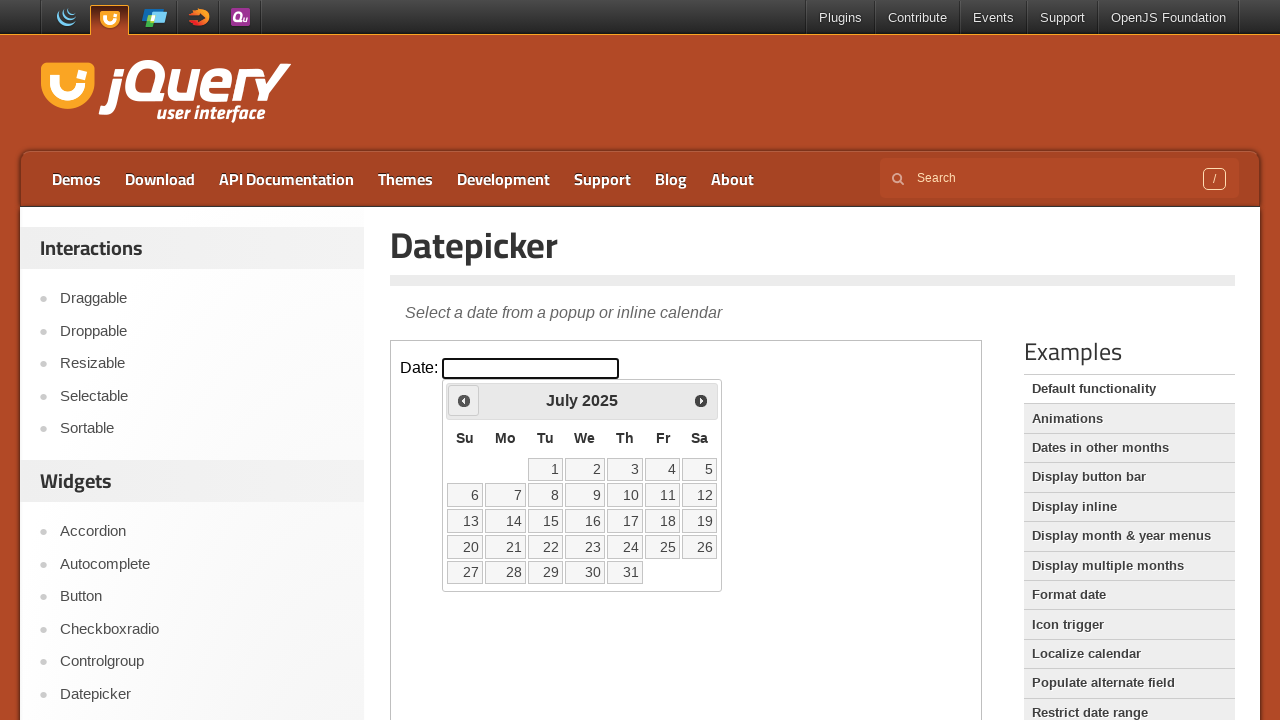

Retrieved current month: July, current year: 2025
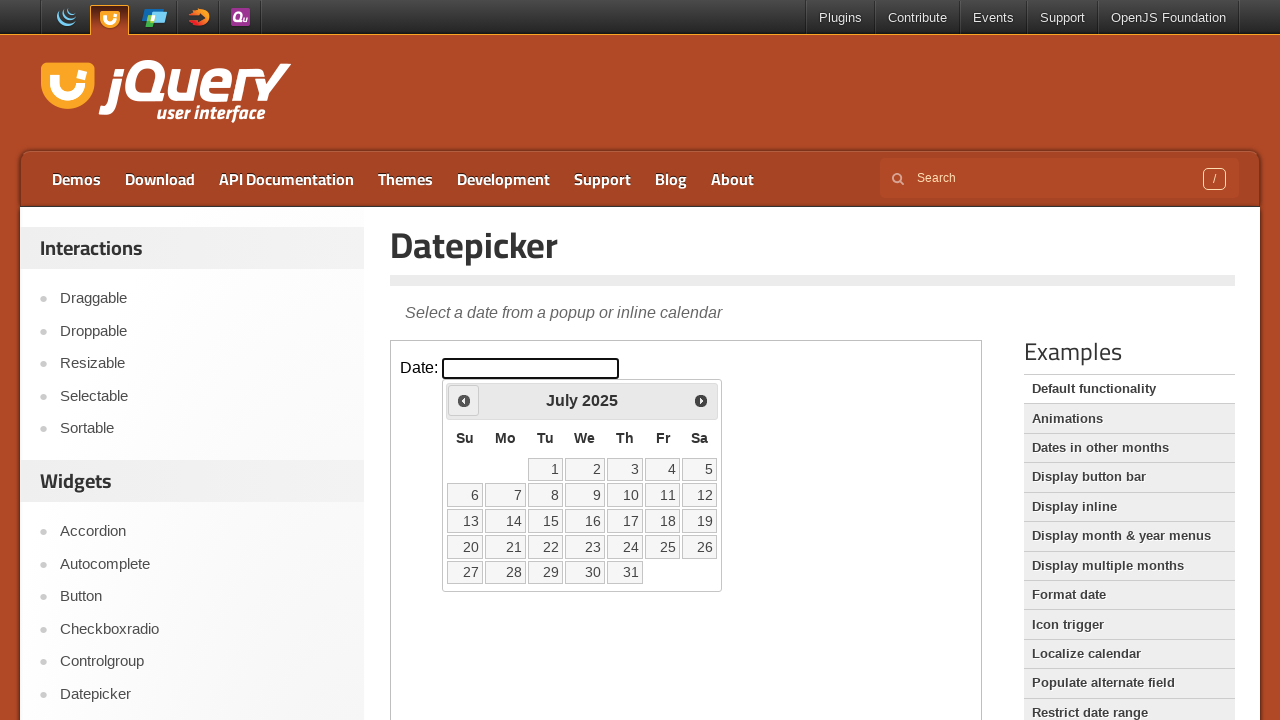

Clicked previous month button to navigate backwards at (464, 400) on iframe >> nth=0 >> internal:control=enter-frame >> span.ui-icon.ui-icon-circle-t
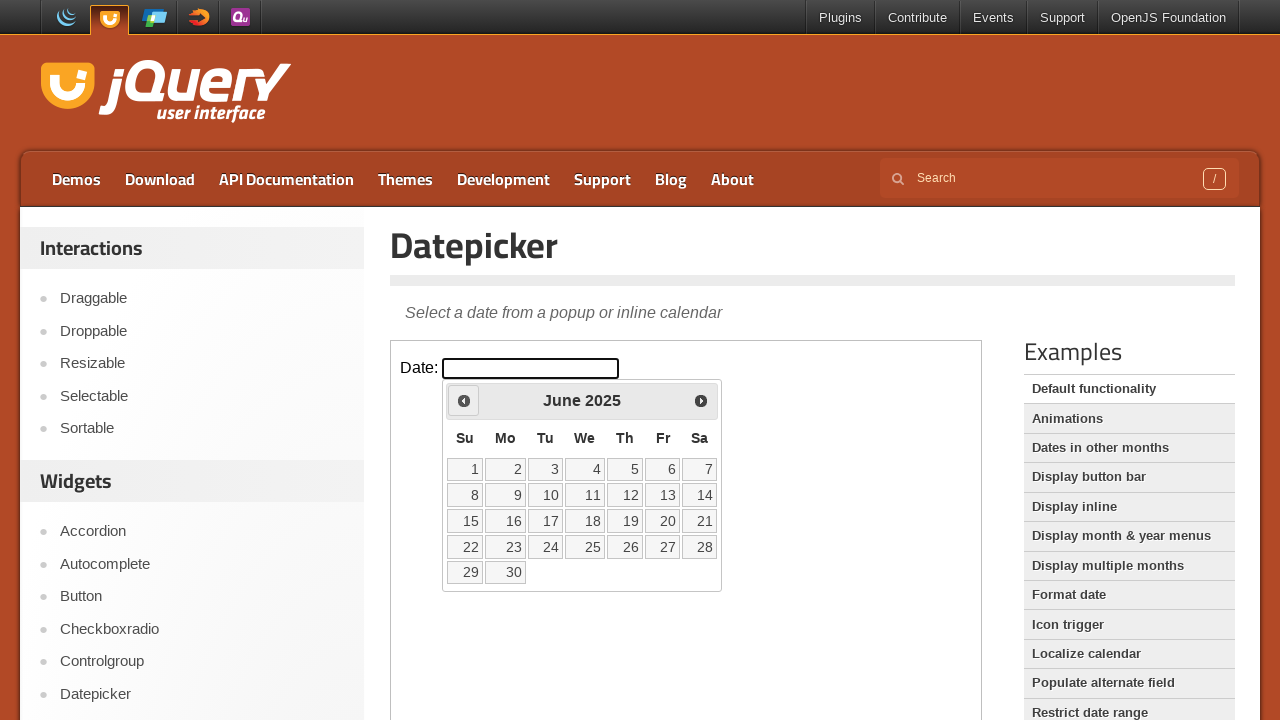

Retrieved current month: June, current year: 2025
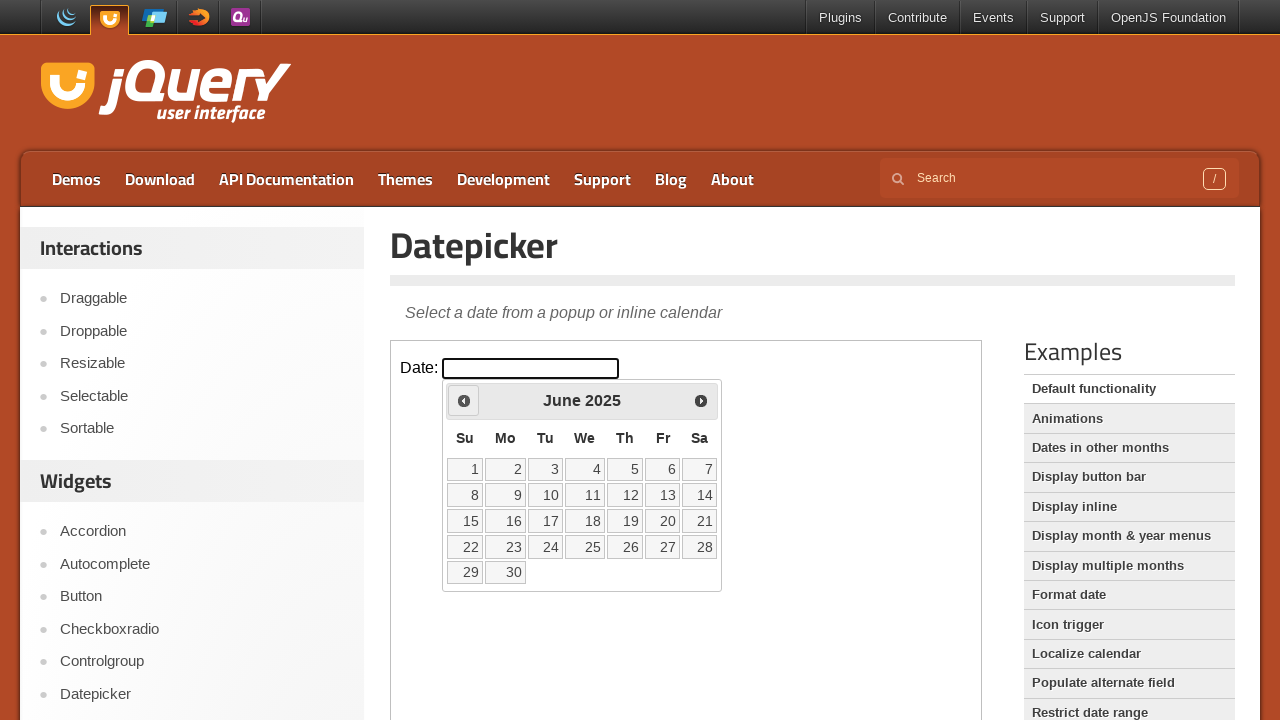

Clicked previous month button to navigate backwards at (464, 400) on iframe >> nth=0 >> internal:control=enter-frame >> span.ui-icon.ui-icon-circle-t
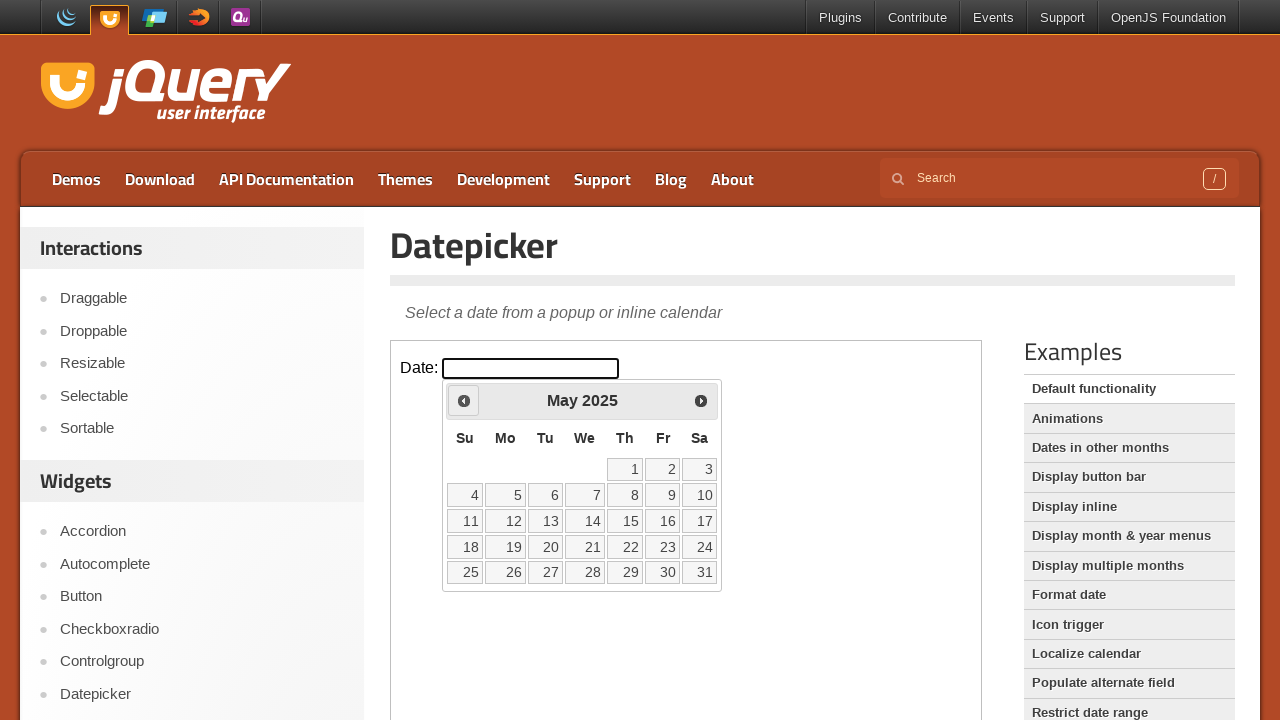

Retrieved current month: May, current year: 2025
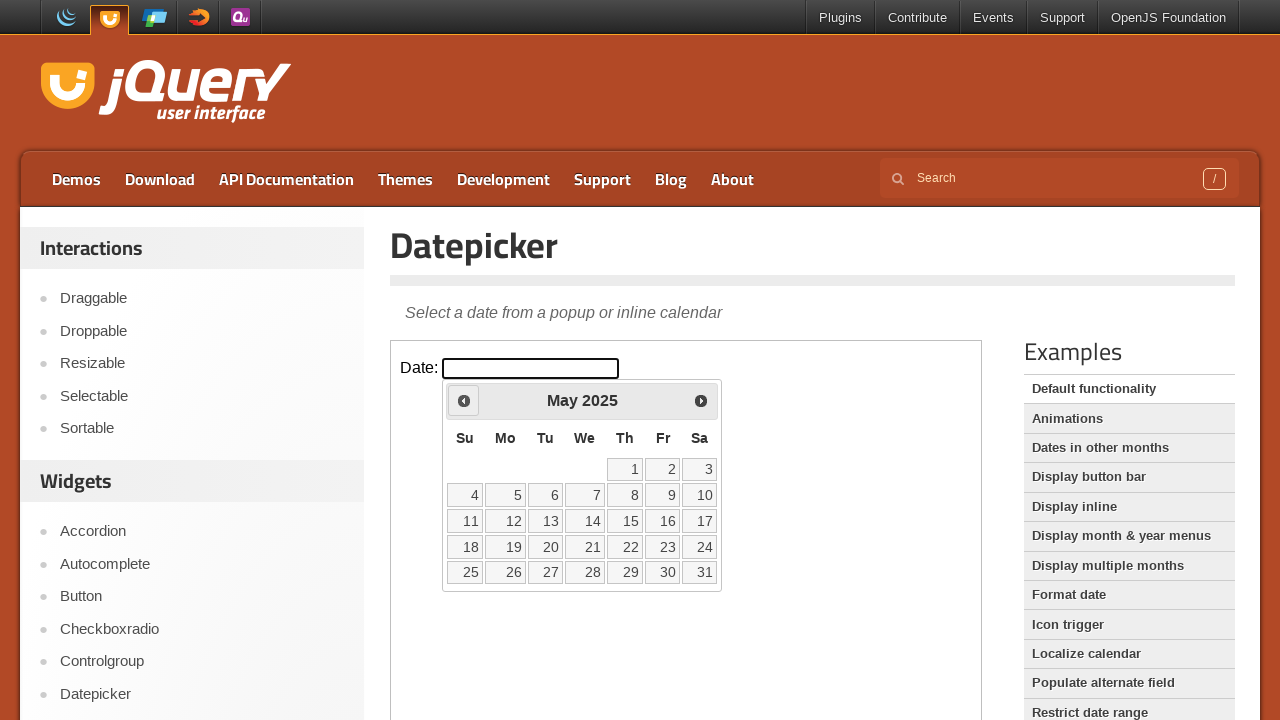

Clicked previous month button to navigate backwards at (464, 400) on iframe >> nth=0 >> internal:control=enter-frame >> span.ui-icon.ui-icon-circle-t
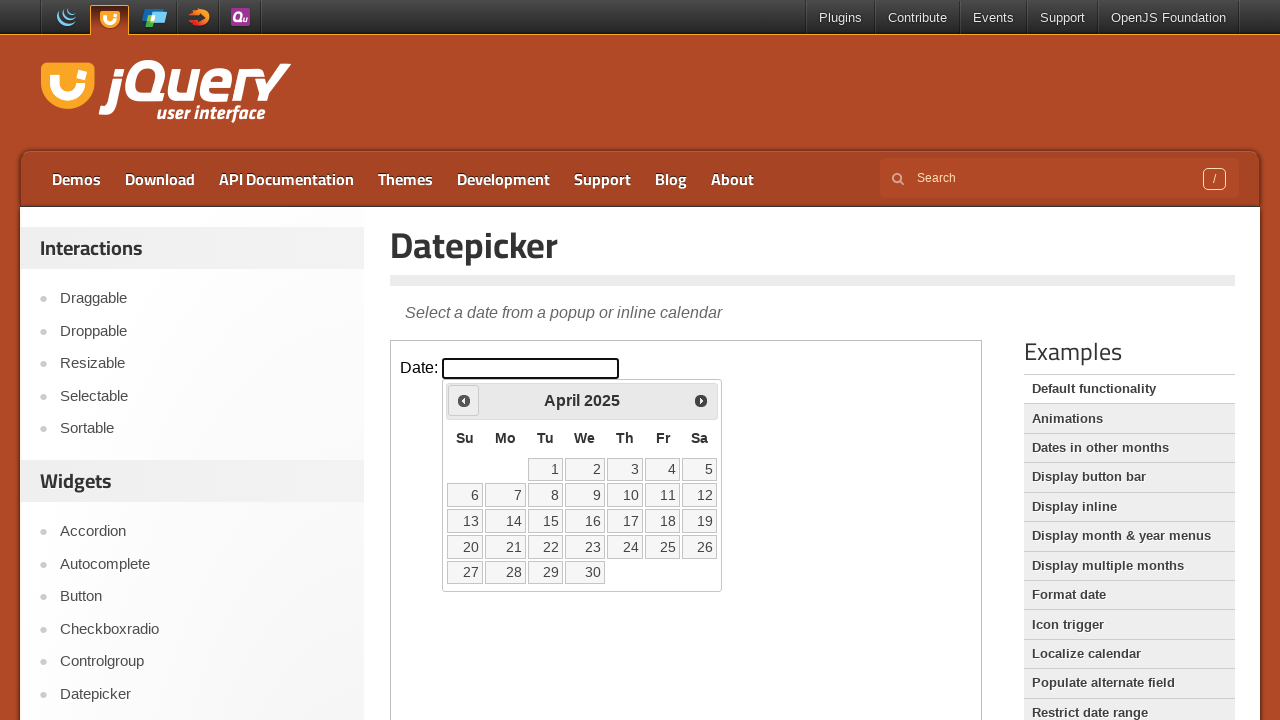

Retrieved current month: April, current year: 2025
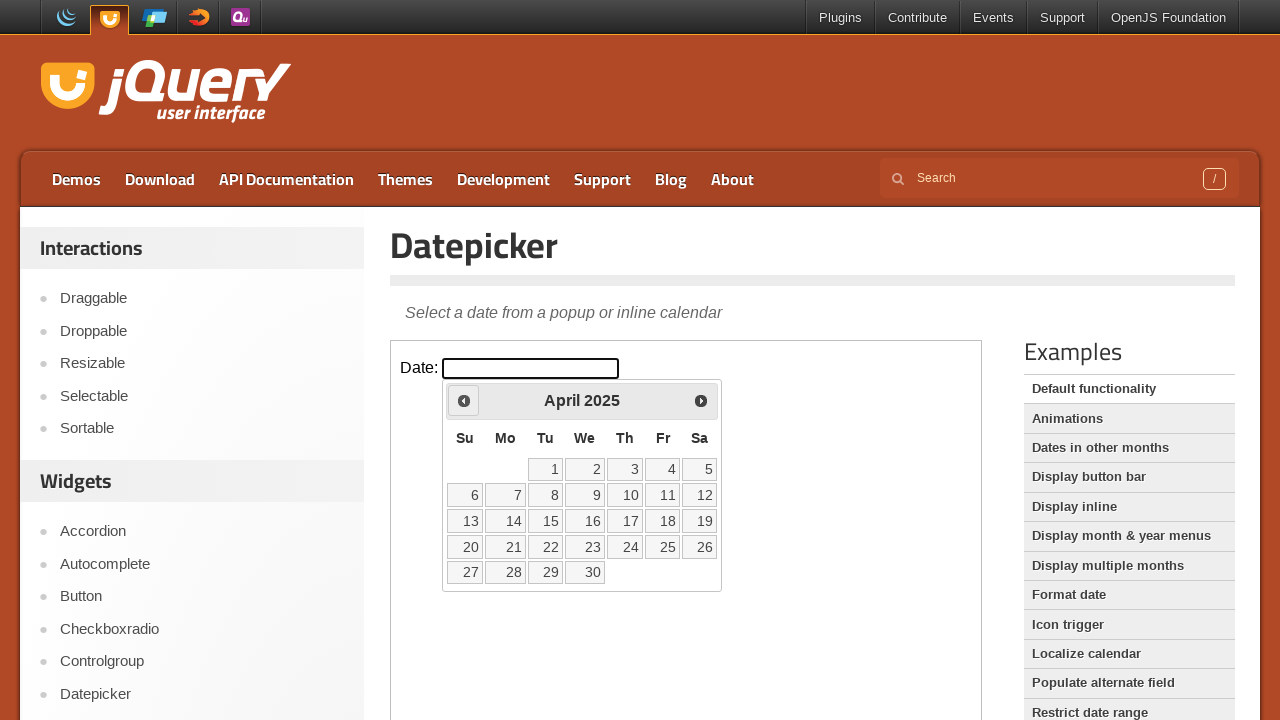

Clicked previous month button to navigate backwards at (464, 400) on iframe >> nth=0 >> internal:control=enter-frame >> span.ui-icon.ui-icon-circle-t
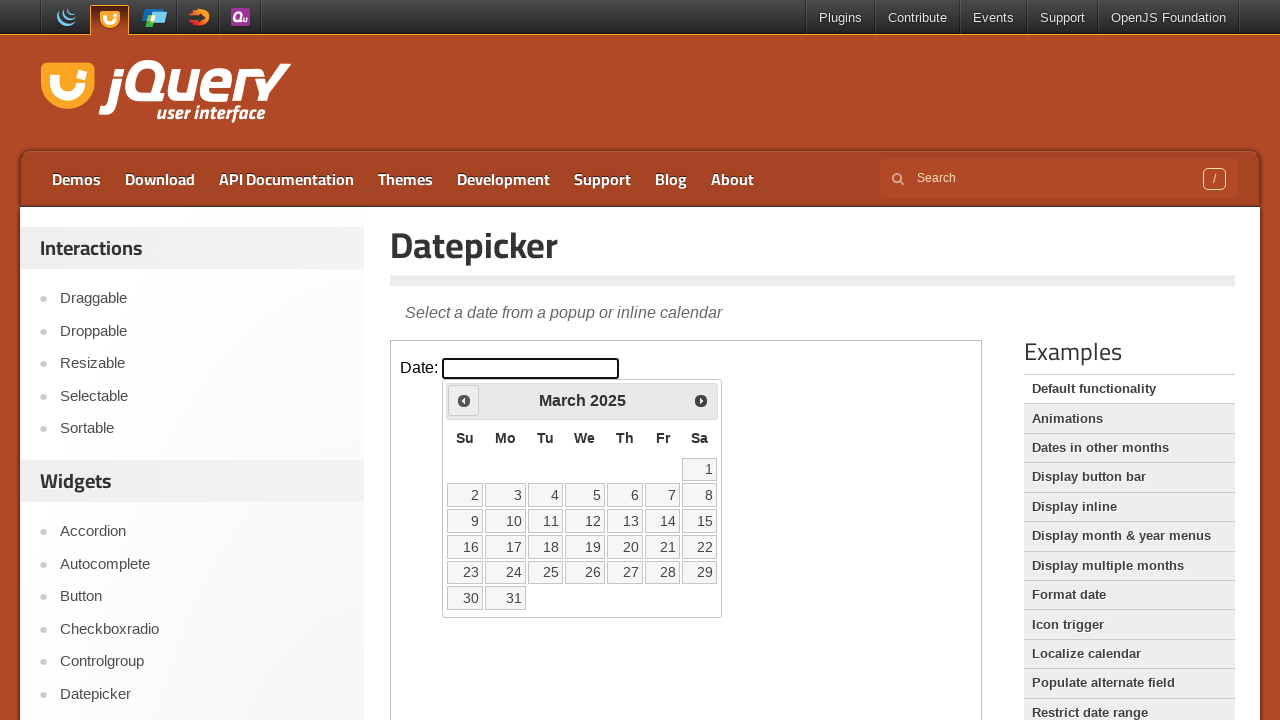

Retrieved current month: March, current year: 2025
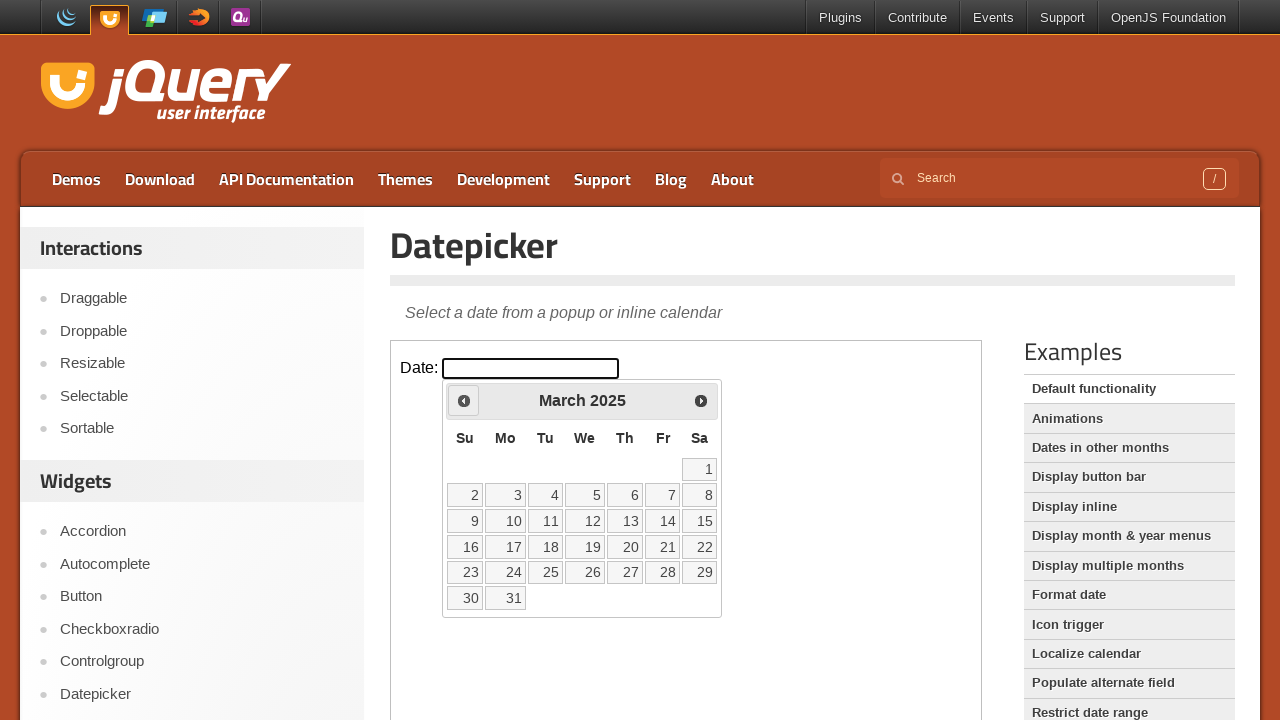

Clicked previous month button to navigate backwards at (464, 400) on iframe >> nth=0 >> internal:control=enter-frame >> span.ui-icon.ui-icon-circle-t
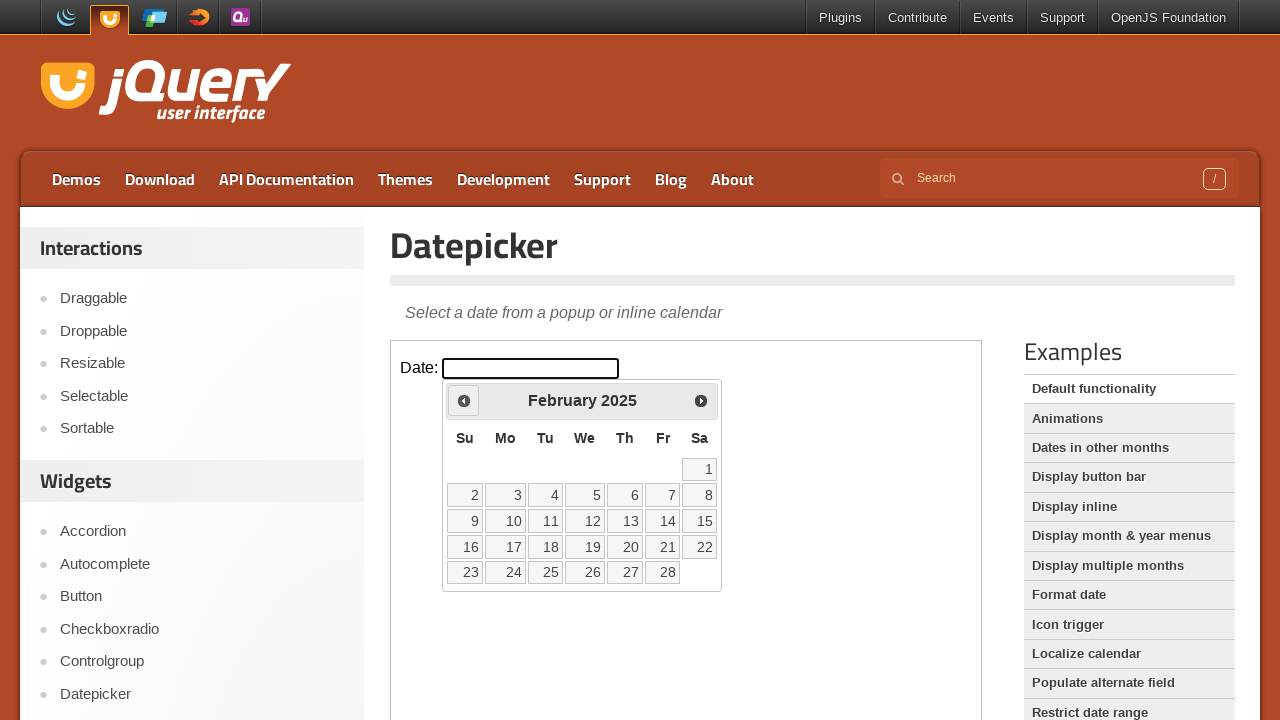

Retrieved current month: February, current year: 2025
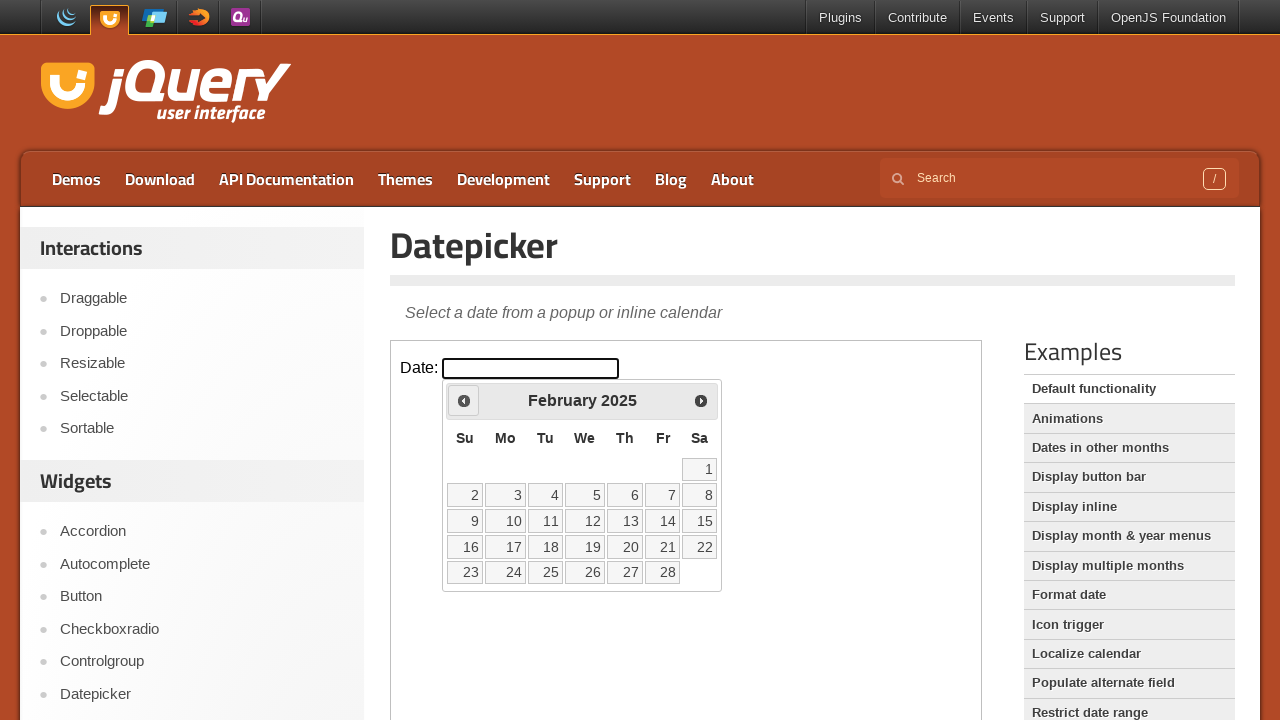

Clicked previous month button to navigate backwards at (464, 400) on iframe >> nth=0 >> internal:control=enter-frame >> span.ui-icon.ui-icon-circle-t
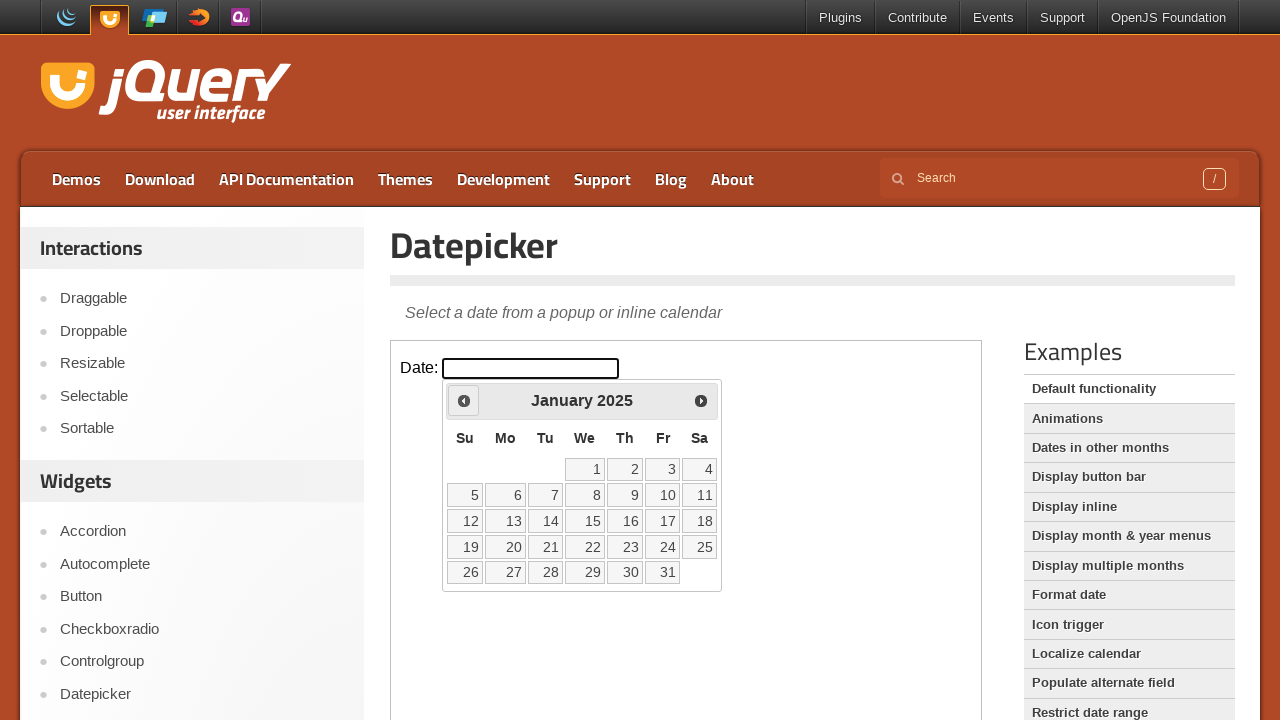

Retrieved current month: January, current year: 2025
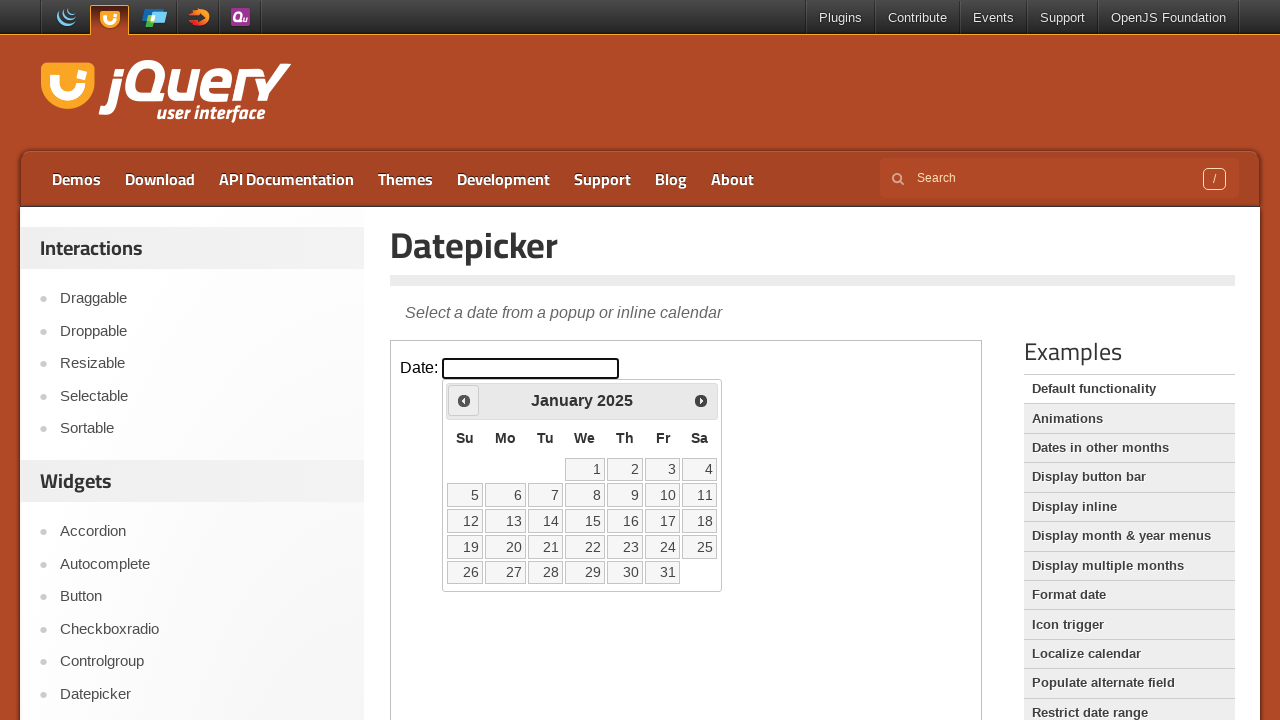

Clicked previous month button to navigate backwards at (464, 400) on iframe >> nth=0 >> internal:control=enter-frame >> span.ui-icon.ui-icon-circle-t
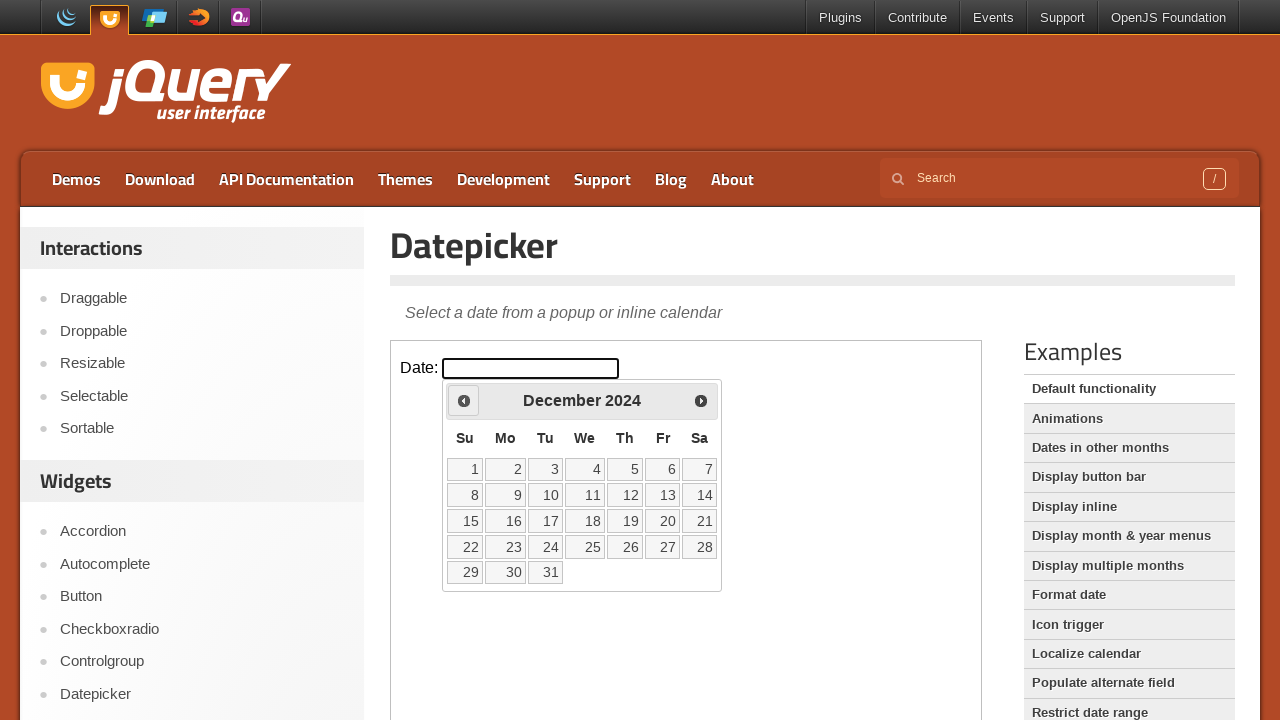

Retrieved current month: December, current year: 2024
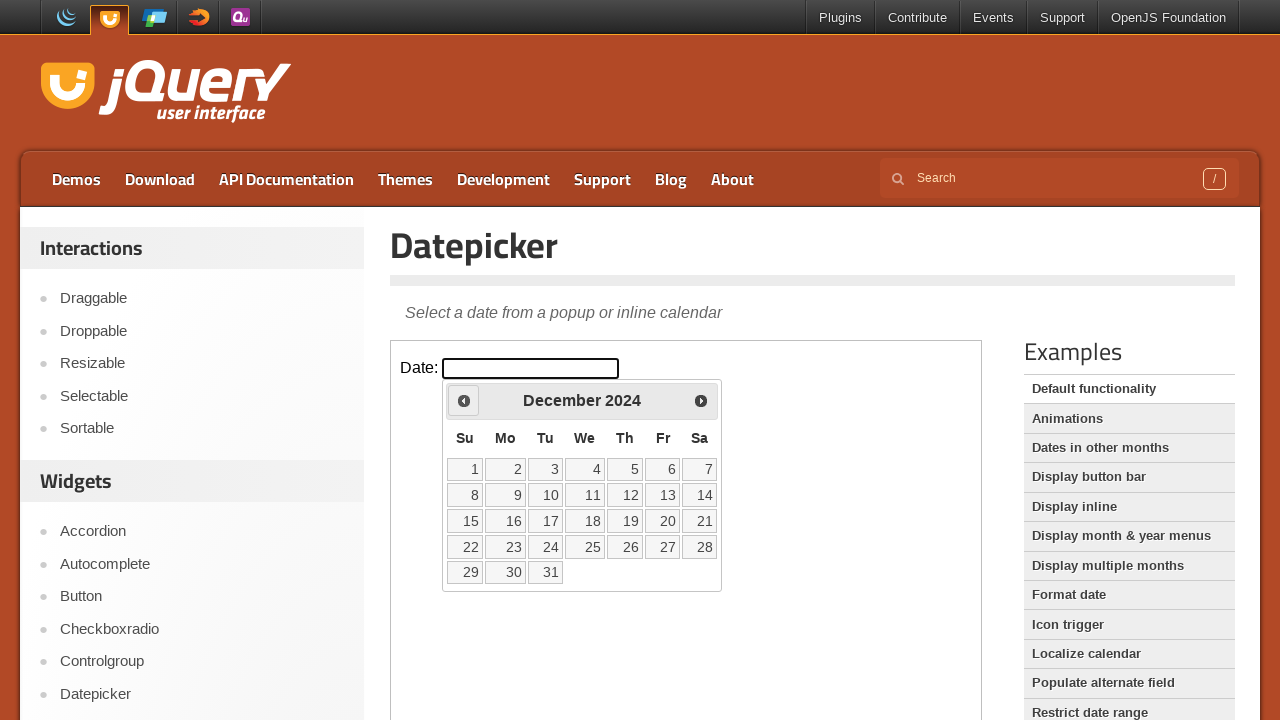

Clicked previous month button to navigate backwards at (464, 400) on iframe >> nth=0 >> internal:control=enter-frame >> span.ui-icon.ui-icon-circle-t
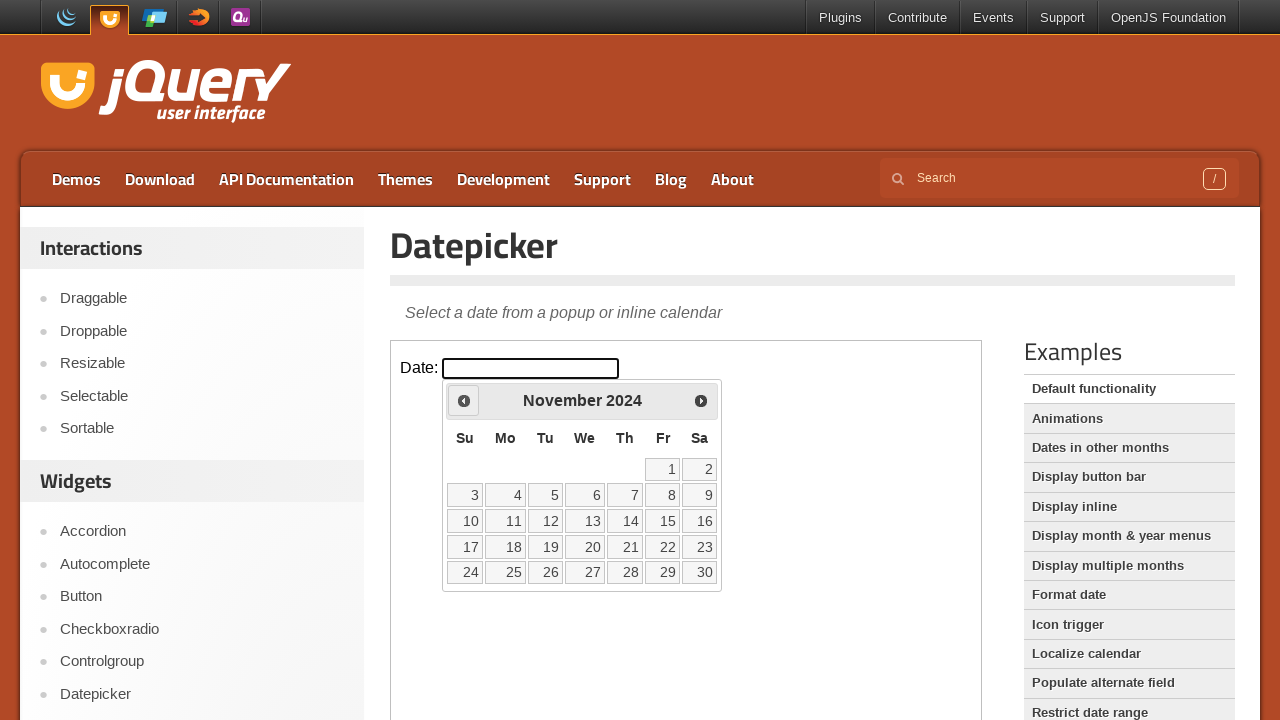

Retrieved current month: November, current year: 2024
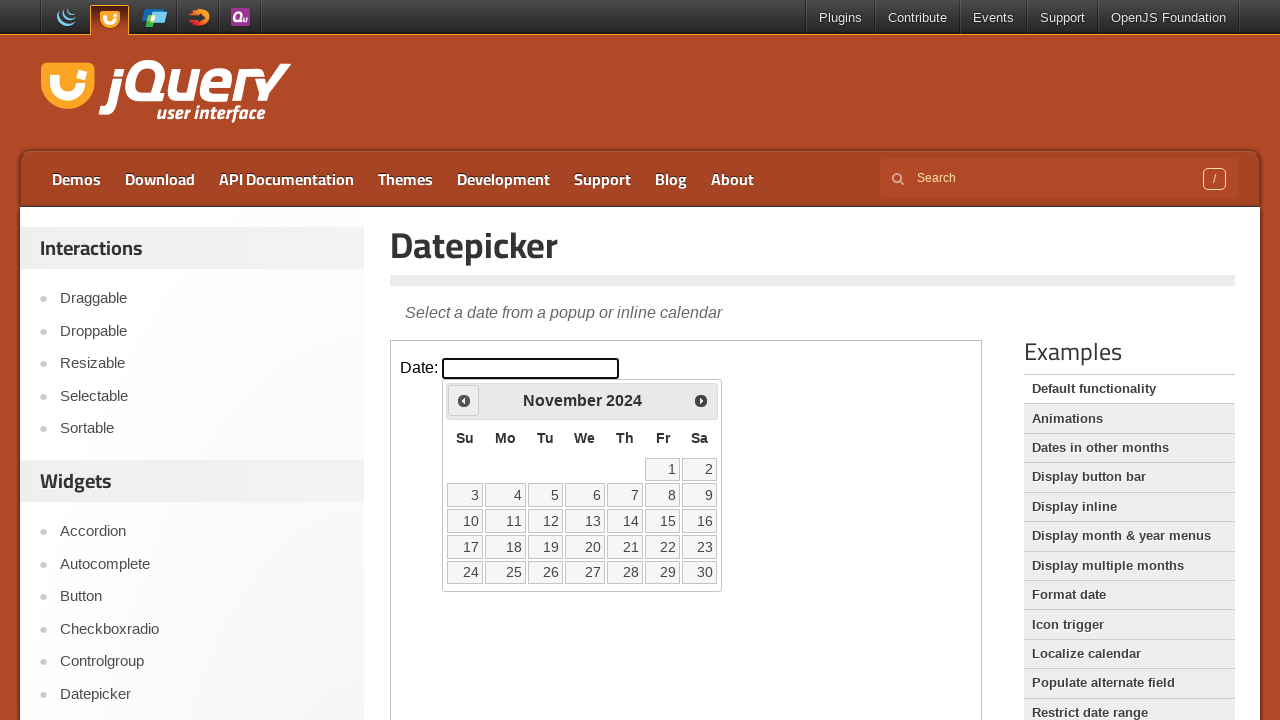

Clicked previous month button to navigate backwards at (464, 400) on iframe >> nth=0 >> internal:control=enter-frame >> span.ui-icon.ui-icon-circle-t
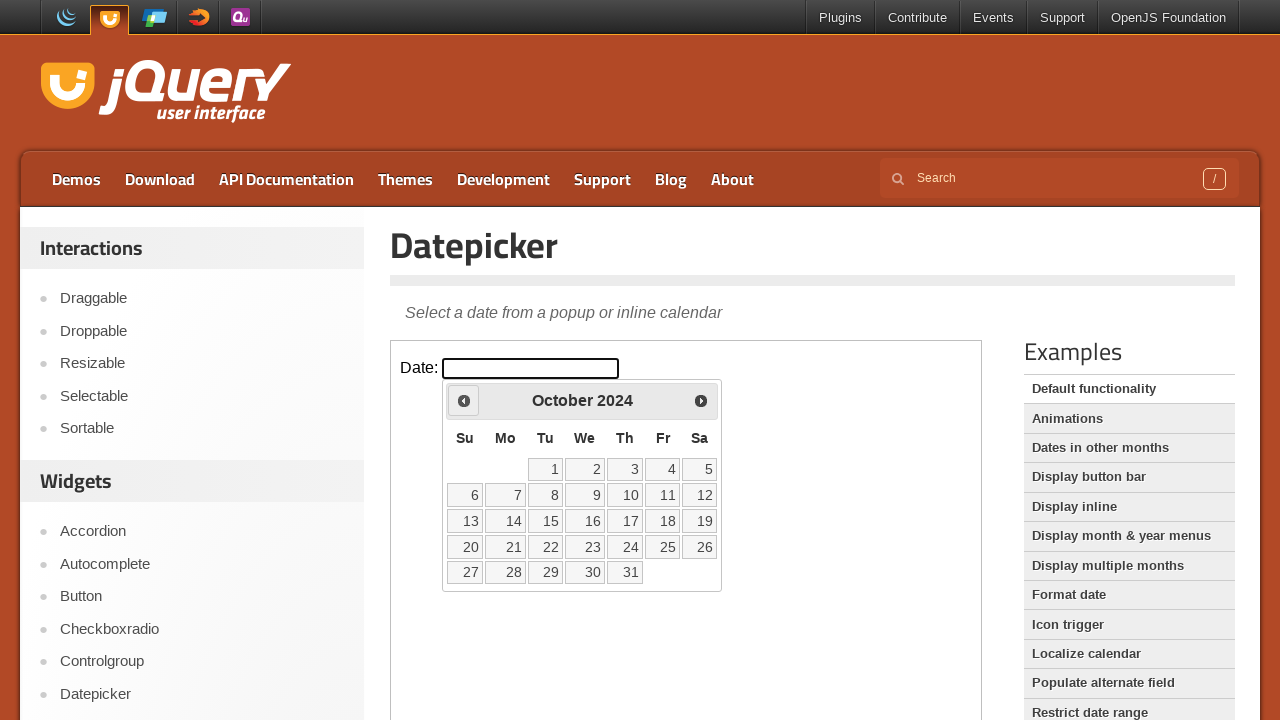

Retrieved current month: October, current year: 2024
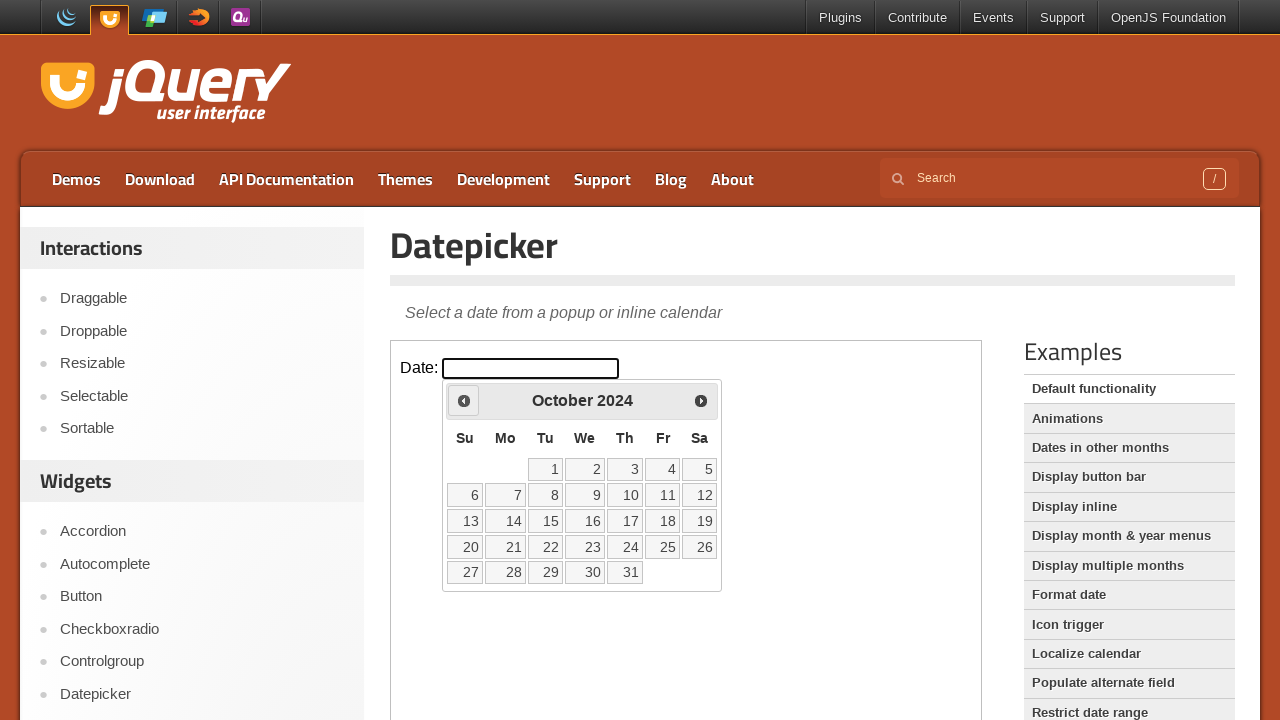

Clicked previous month button to navigate backwards at (464, 400) on iframe >> nth=0 >> internal:control=enter-frame >> span.ui-icon.ui-icon-circle-t
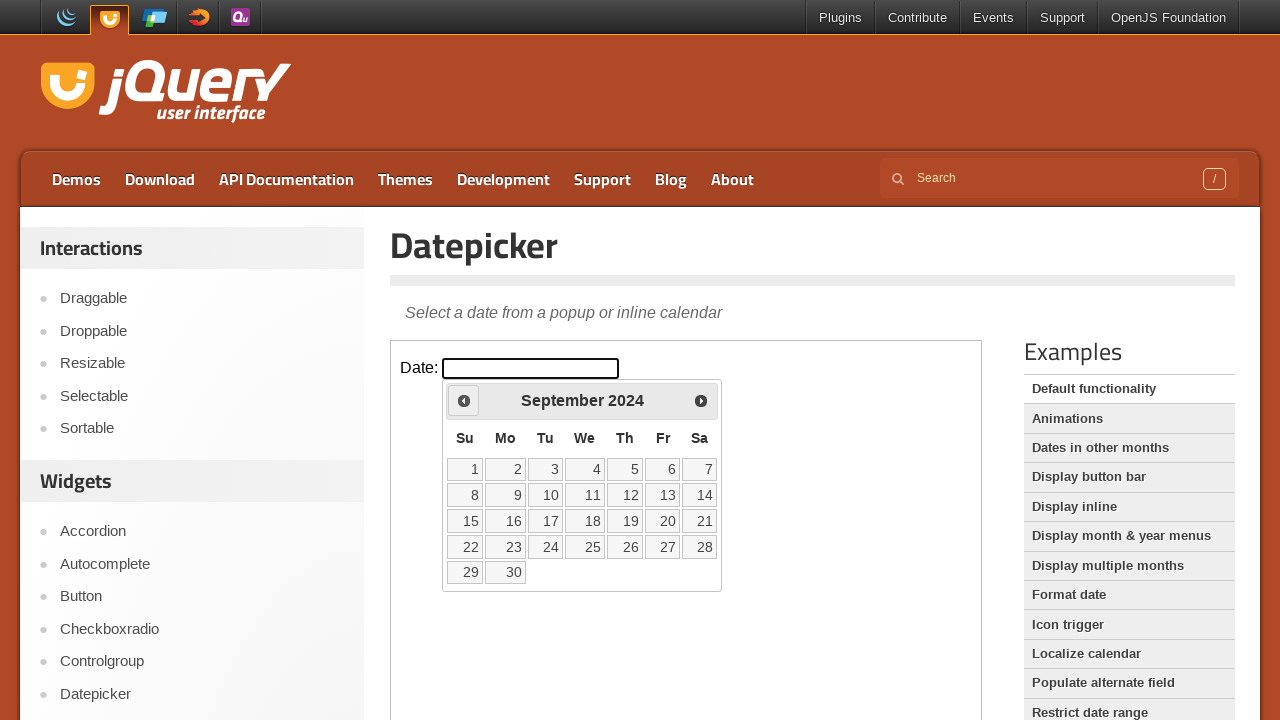

Retrieved current month: September, current year: 2024
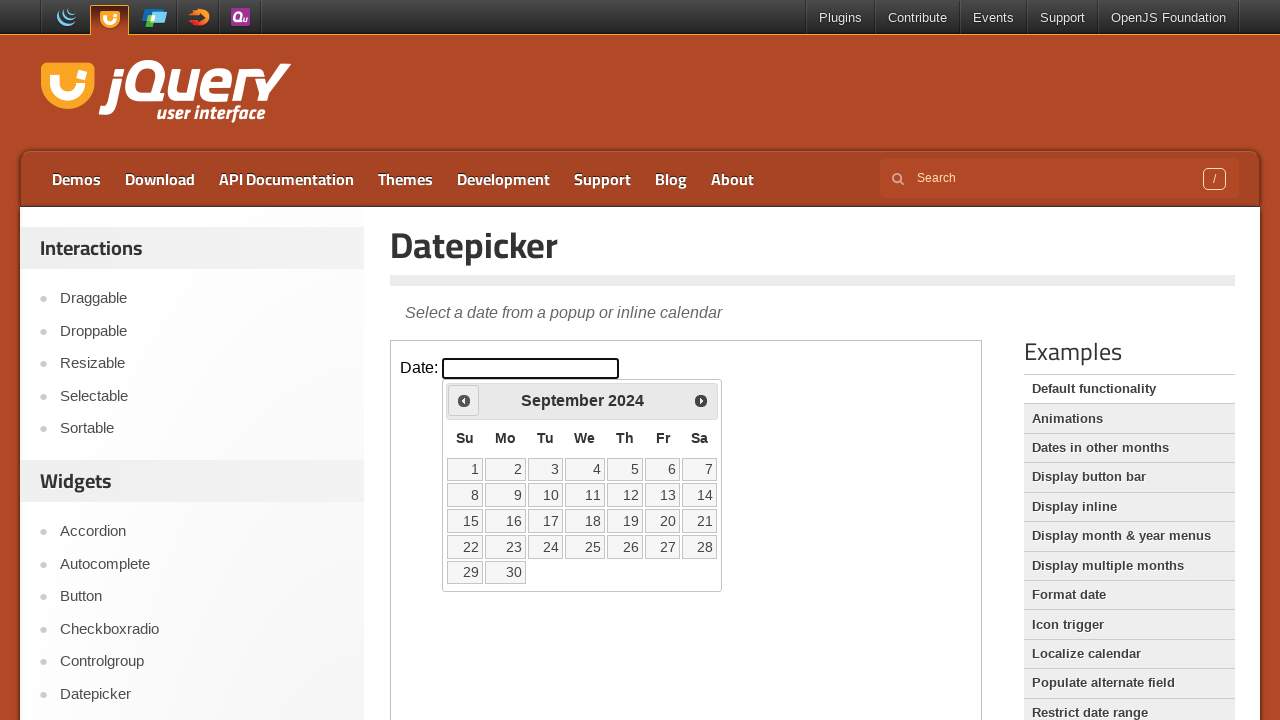

Clicked previous month button to navigate backwards at (464, 400) on iframe >> nth=0 >> internal:control=enter-frame >> span.ui-icon.ui-icon-circle-t
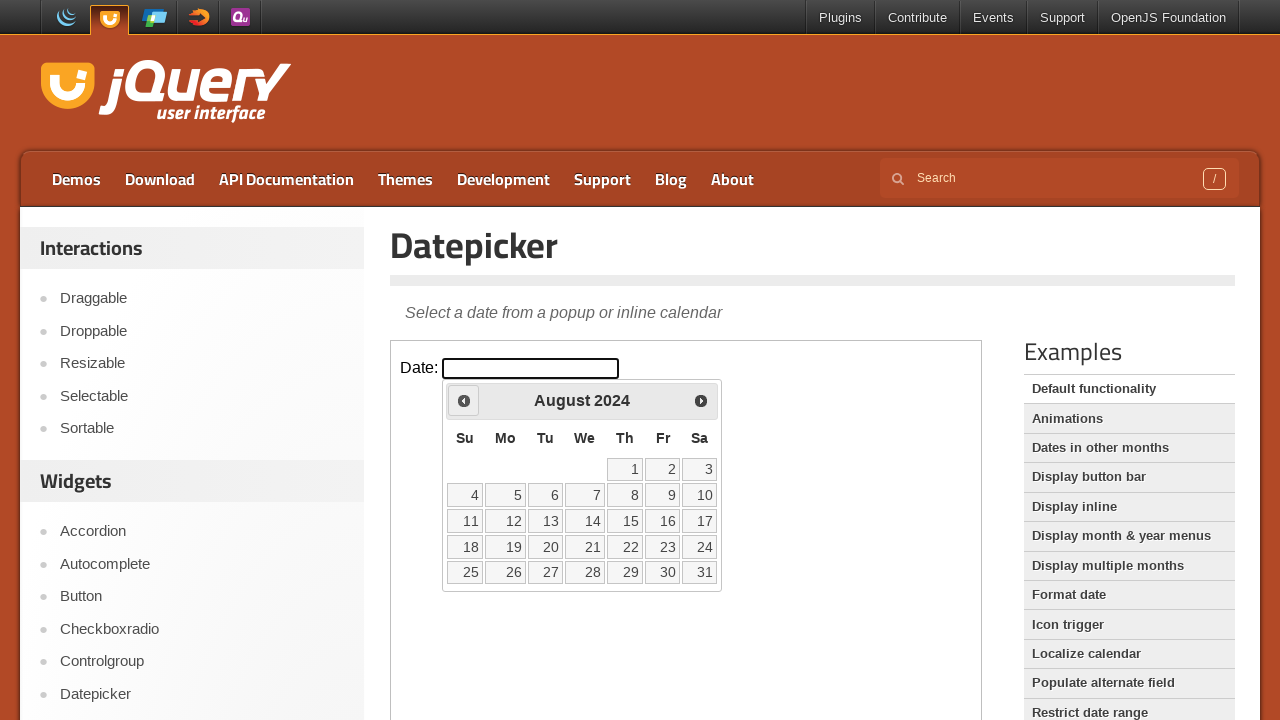

Retrieved current month: August, current year: 2024
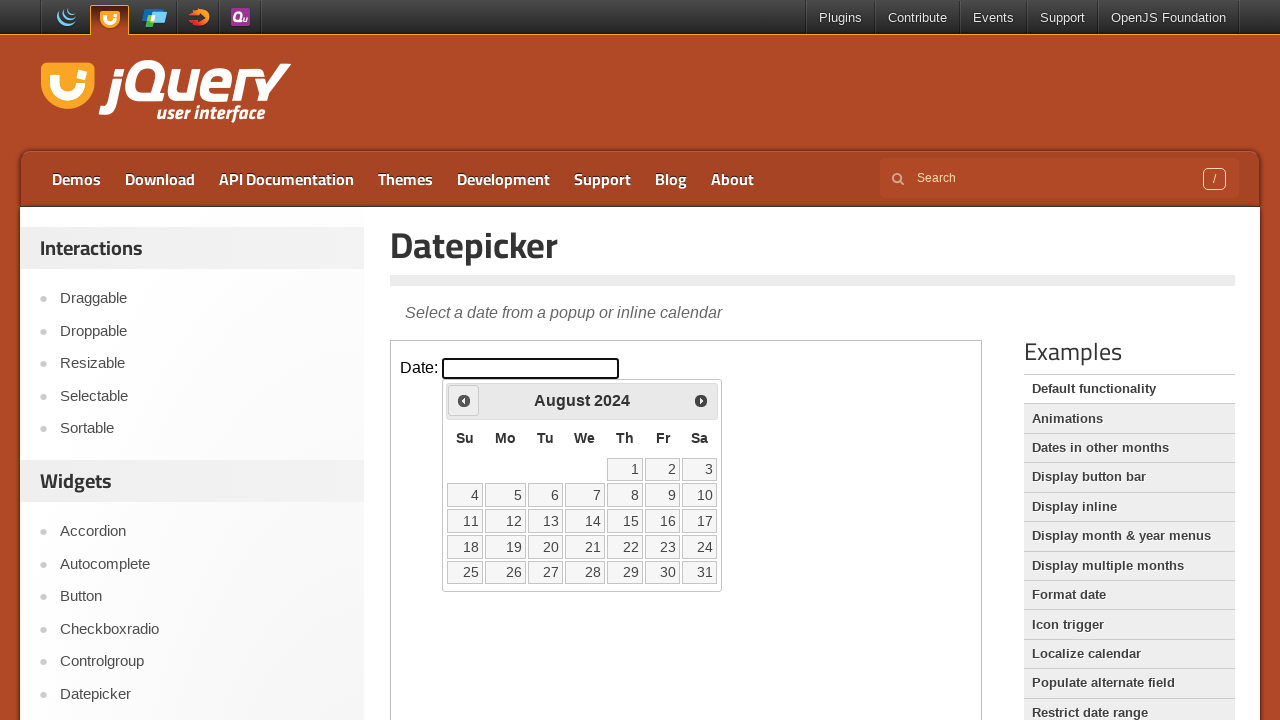

Clicked previous month button to navigate backwards at (464, 400) on iframe >> nth=0 >> internal:control=enter-frame >> span.ui-icon.ui-icon-circle-t
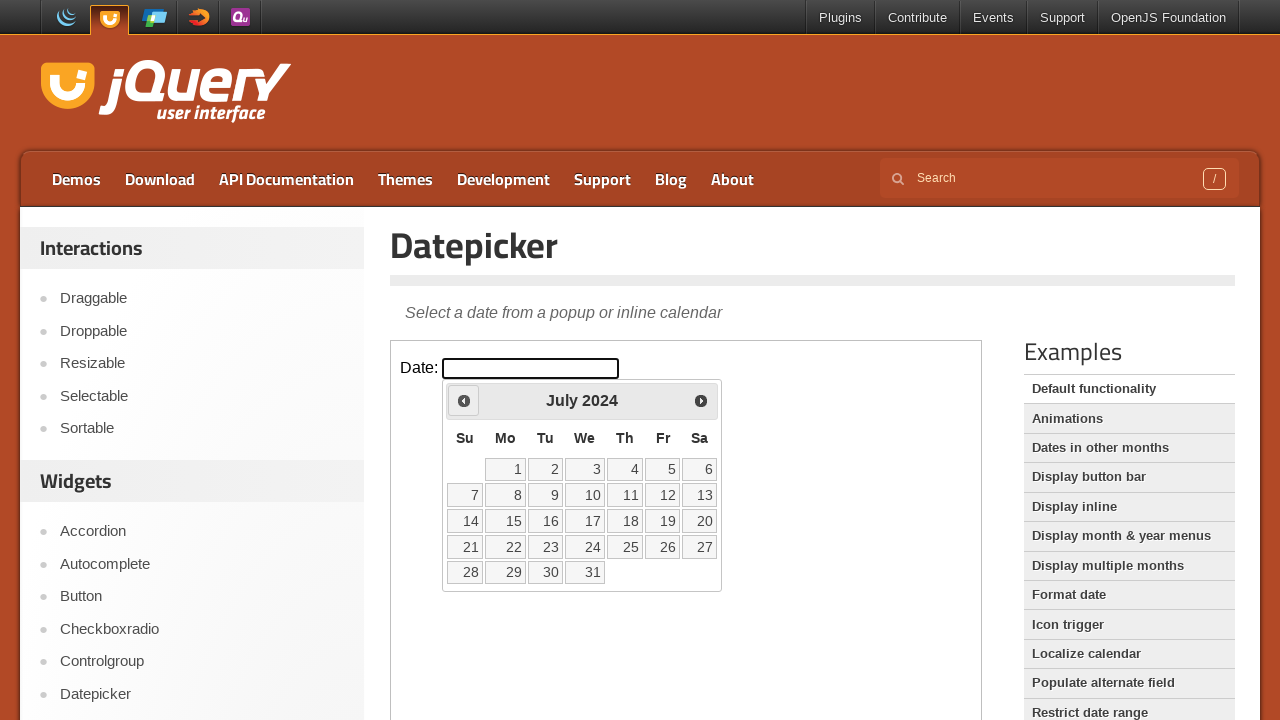

Retrieved current month: July, current year: 2024
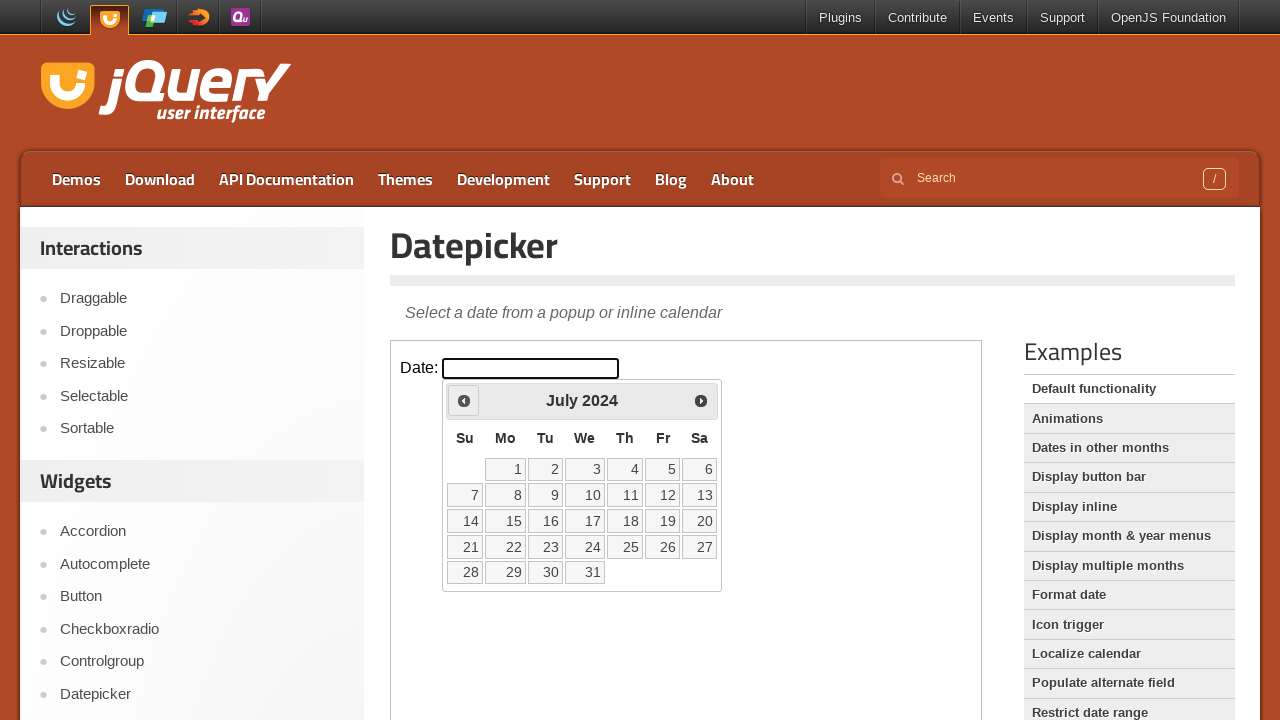

Clicked previous month button to navigate backwards at (464, 400) on iframe >> nth=0 >> internal:control=enter-frame >> span.ui-icon.ui-icon-circle-t
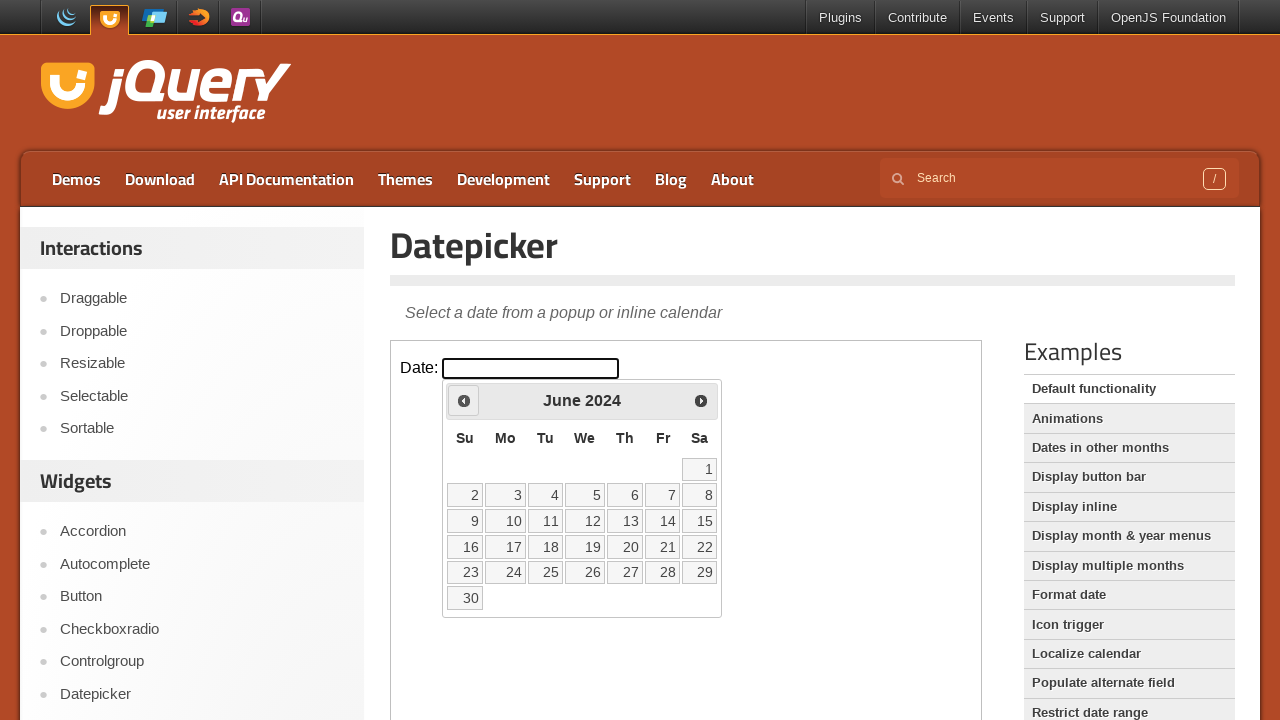

Retrieved current month: June, current year: 2024
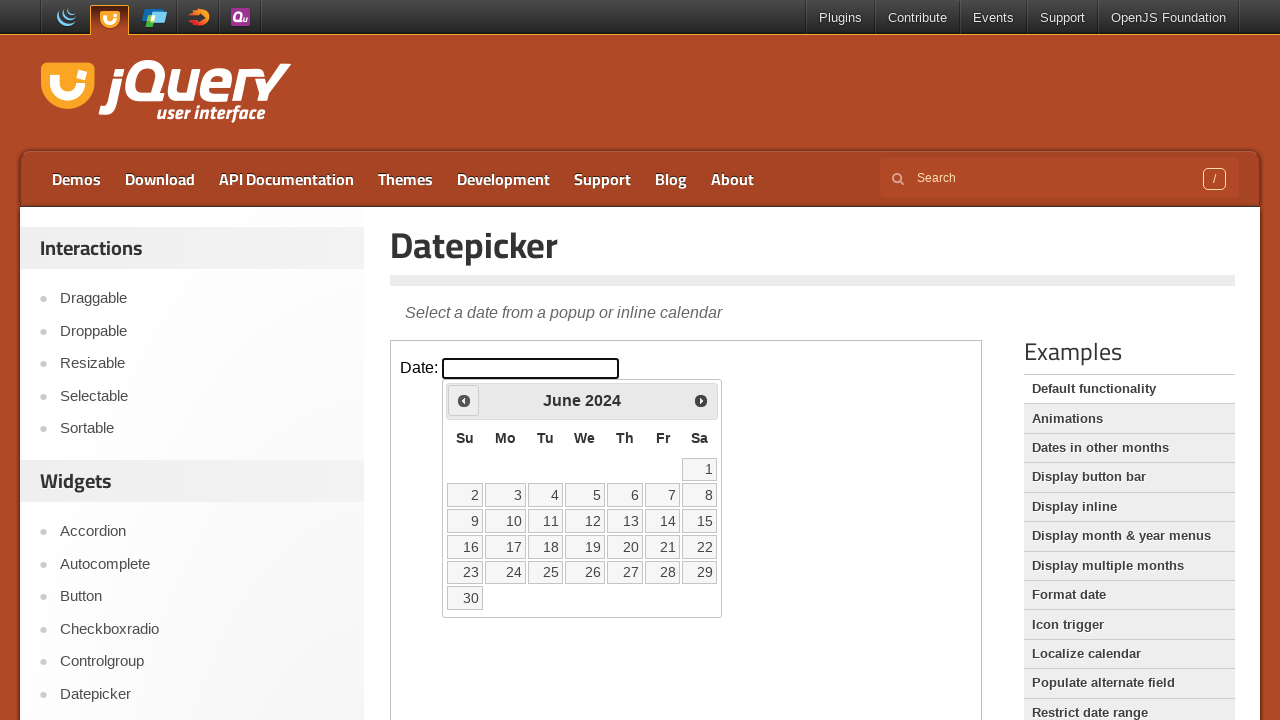

Clicked previous month button to navigate backwards at (464, 400) on iframe >> nth=0 >> internal:control=enter-frame >> span.ui-icon.ui-icon-circle-t
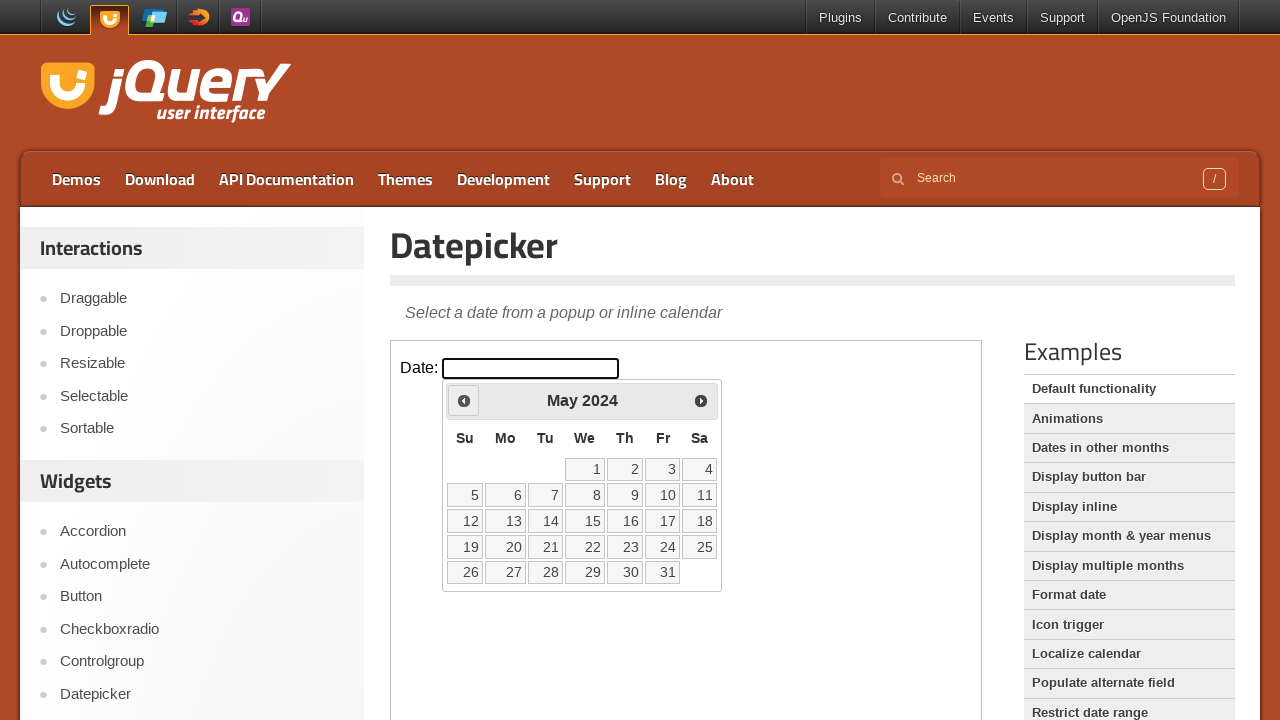

Retrieved current month: May, current year: 2024
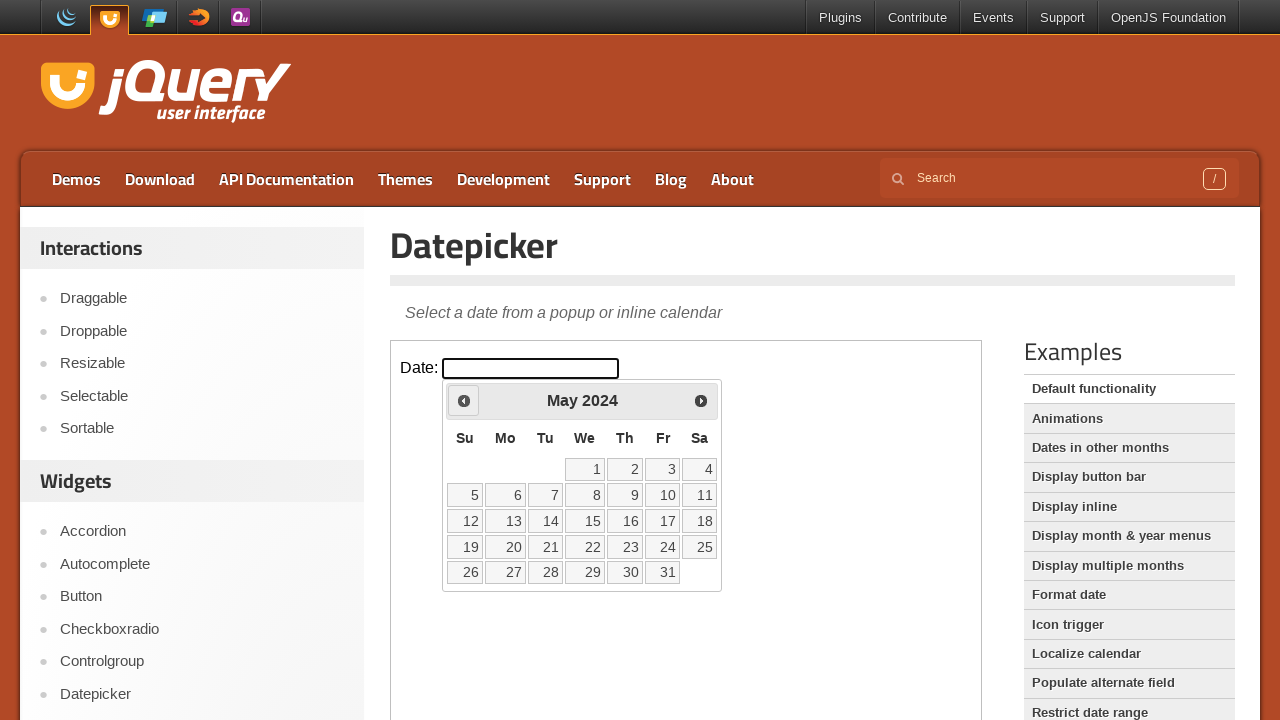

Clicked previous month button to navigate backwards at (464, 400) on iframe >> nth=0 >> internal:control=enter-frame >> span.ui-icon.ui-icon-circle-t
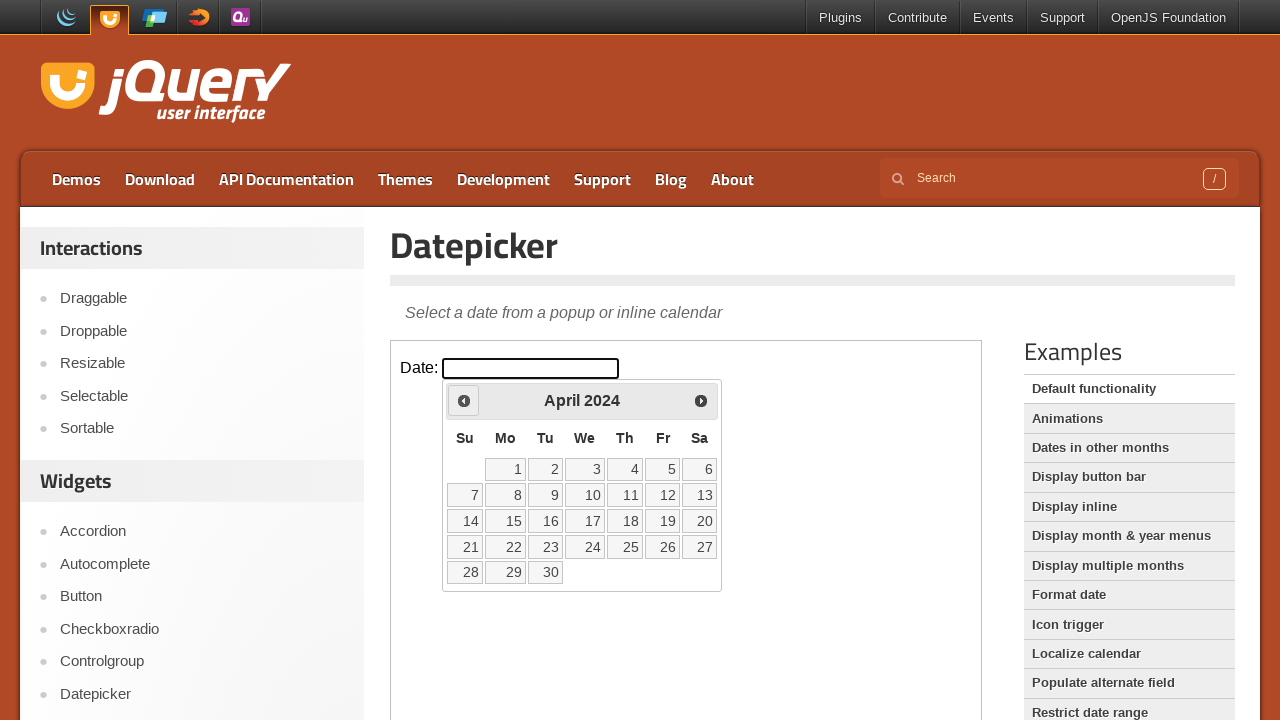

Retrieved current month: April, current year: 2024
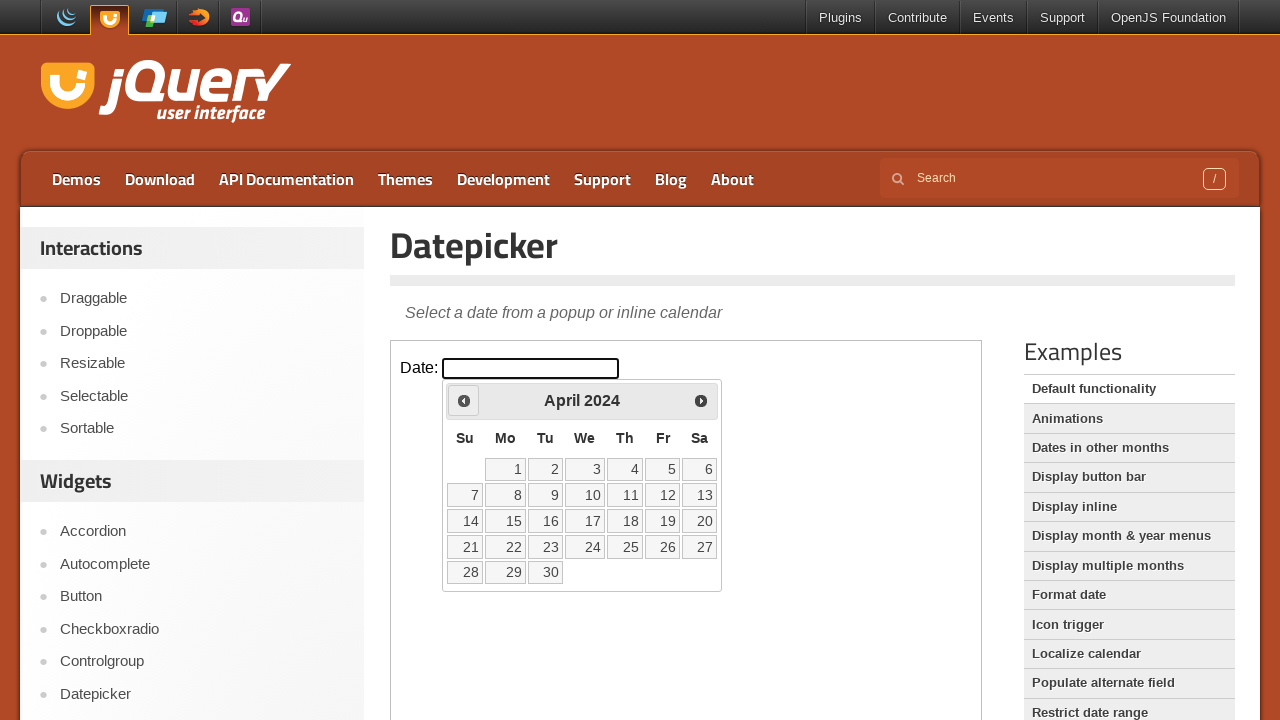

Clicked previous month button to navigate backwards at (464, 400) on iframe >> nth=0 >> internal:control=enter-frame >> span.ui-icon.ui-icon-circle-t
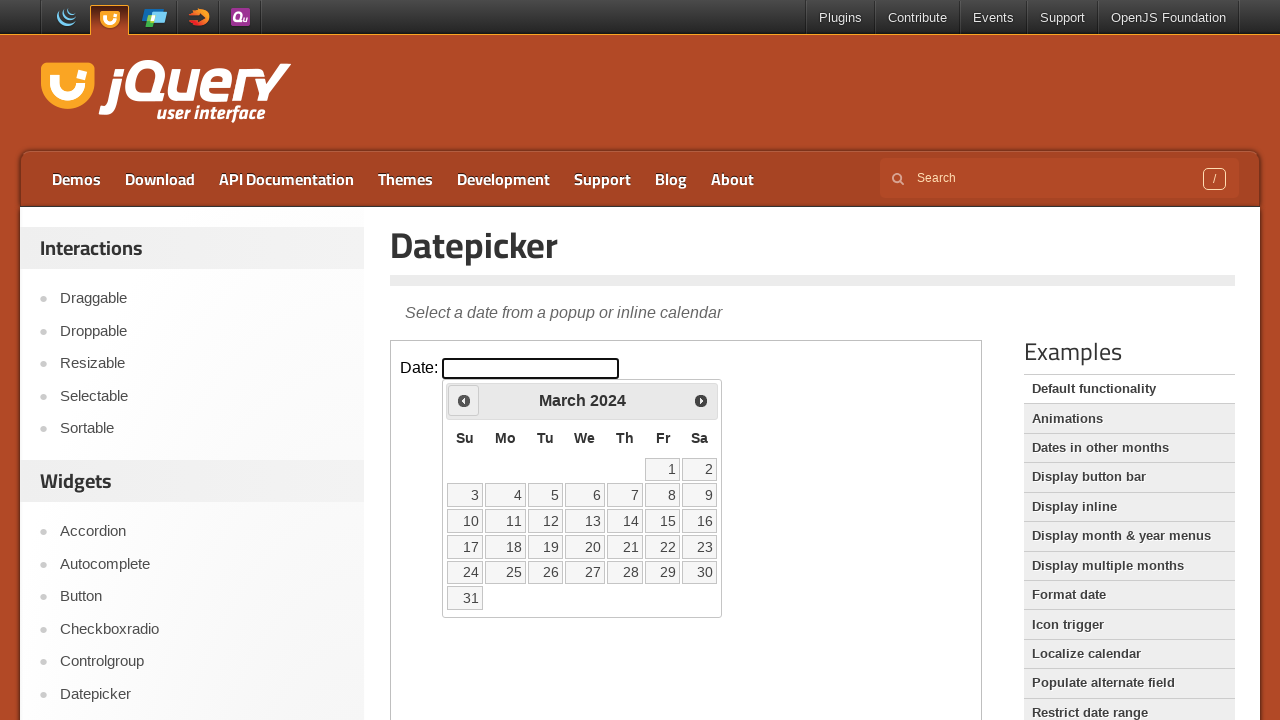

Retrieved current month: March, current year: 2024
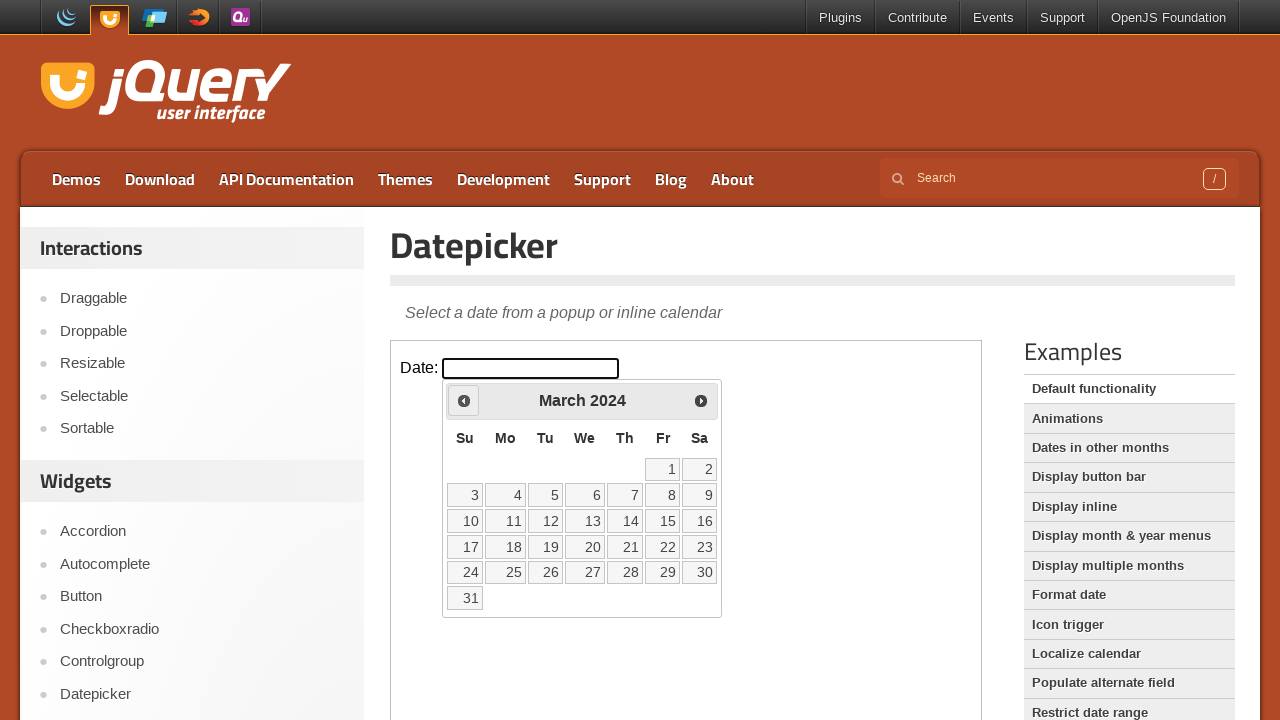

Clicked previous month button to navigate backwards at (464, 400) on iframe >> nth=0 >> internal:control=enter-frame >> span.ui-icon.ui-icon-circle-t
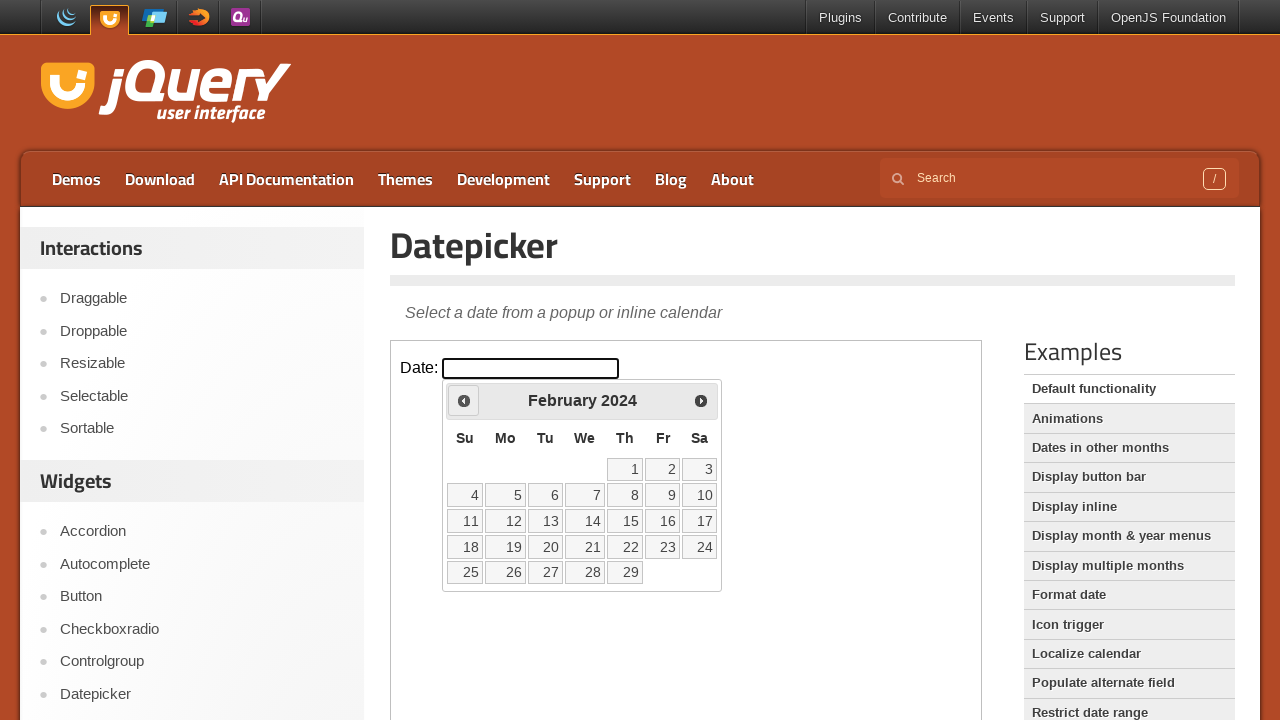

Retrieved current month: February, current year: 2024
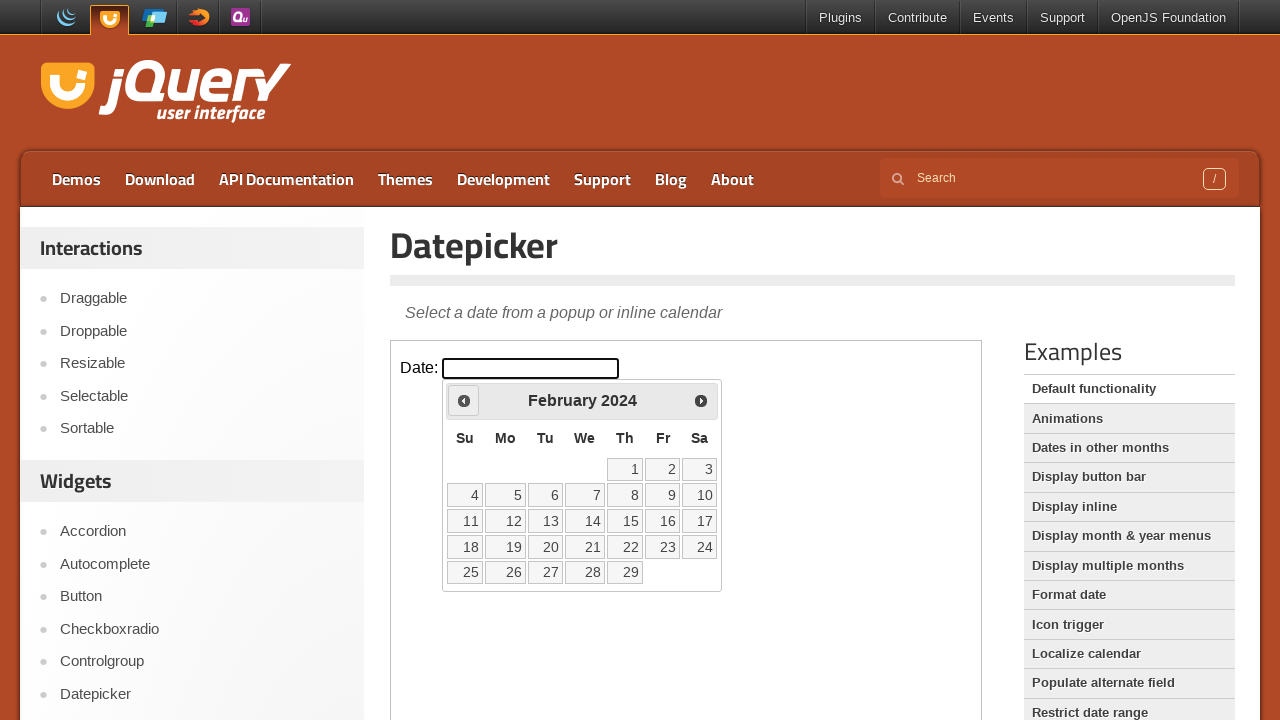

Clicked previous month button to navigate backwards at (464, 400) on iframe >> nth=0 >> internal:control=enter-frame >> span.ui-icon.ui-icon-circle-t
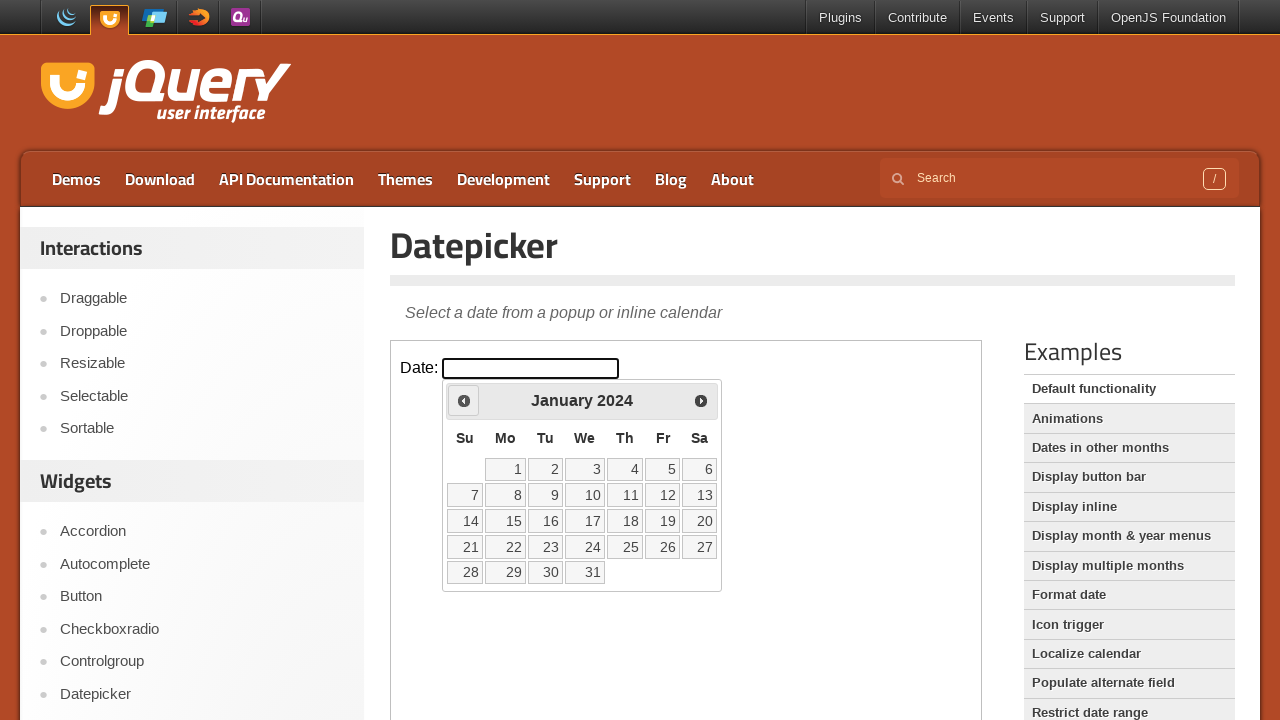

Retrieved current month: January, current year: 2024
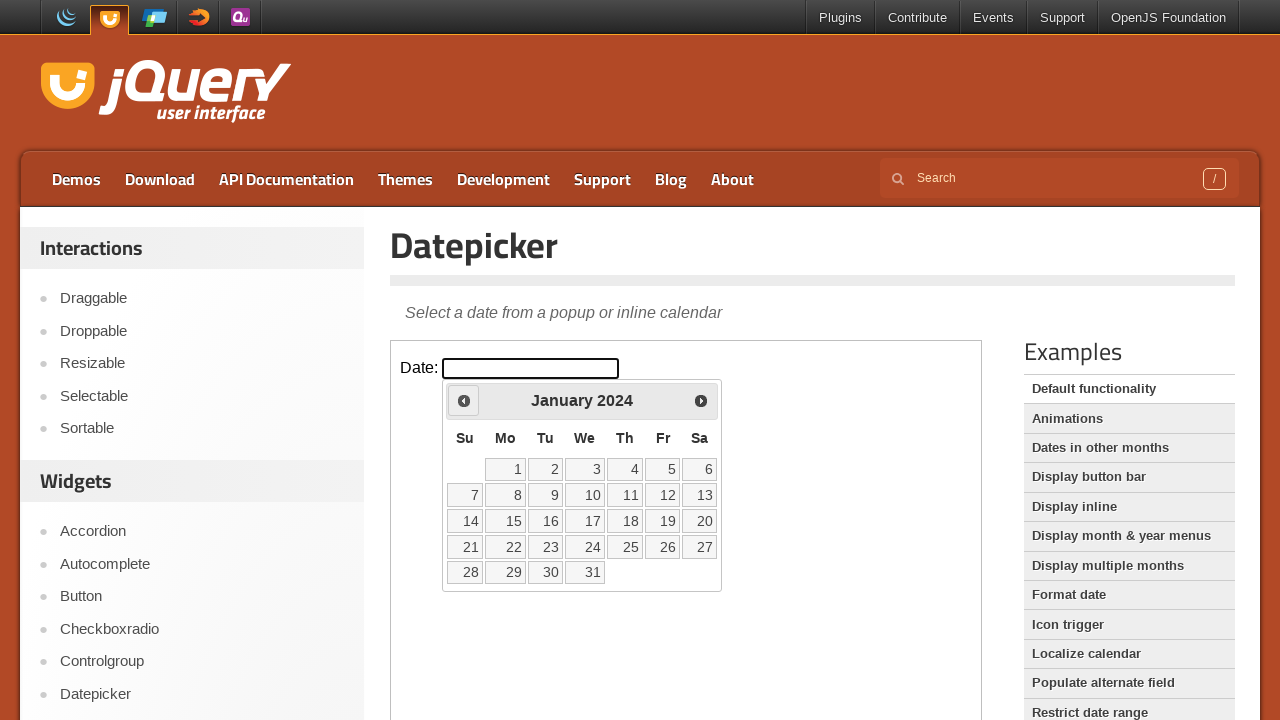

Clicked previous month button to navigate backwards at (464, 400) on iframe >> nth=0 >> internal:control=enter-frame >> span.ui-icon.ui-icon-circle-t
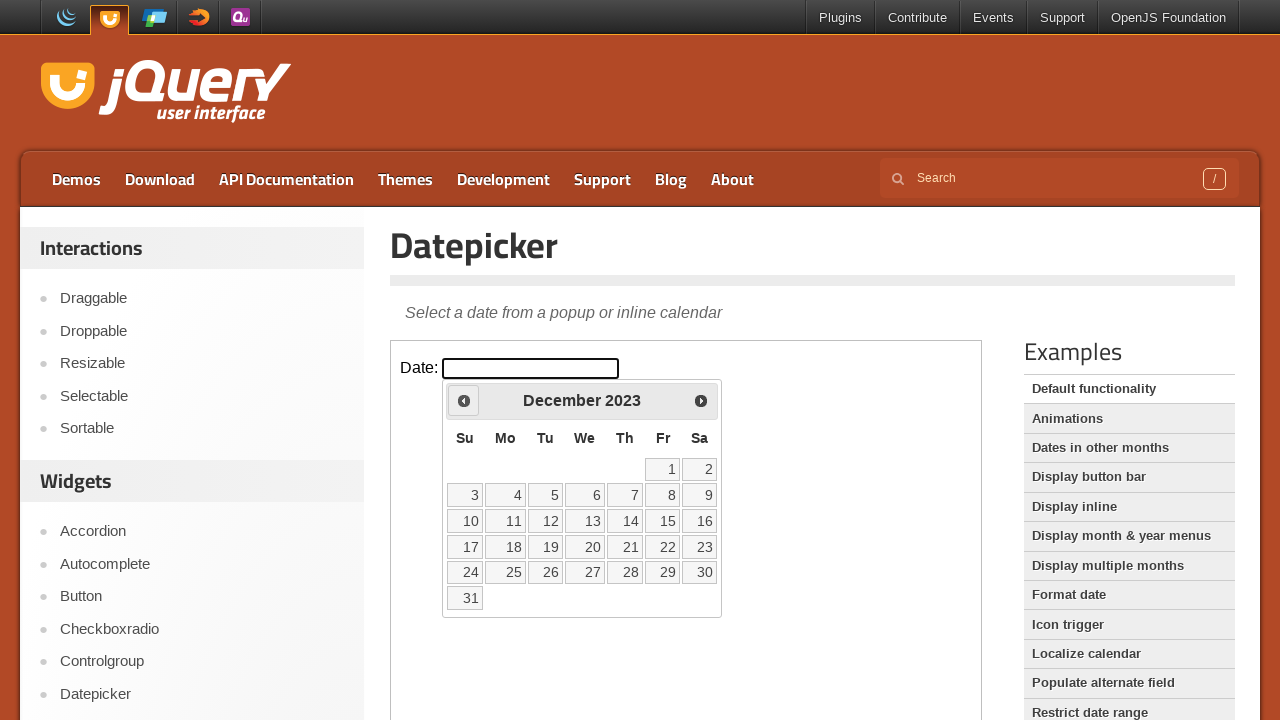

Retrieved current month: December, current year: 2023
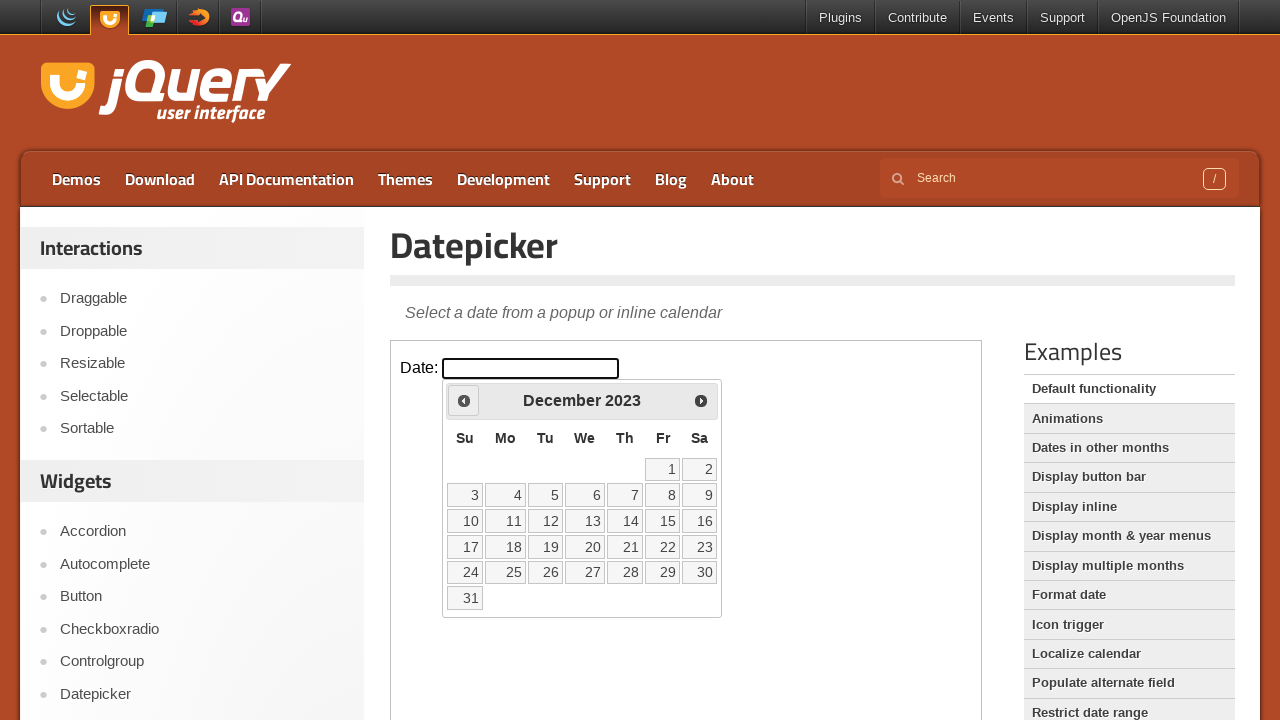

Clicked previous month button to navigate backwards at (464, 400) on iframe >> nth=0 >> internal:control=enter-frame >> span.ui-icon.ui-icon-circle-t
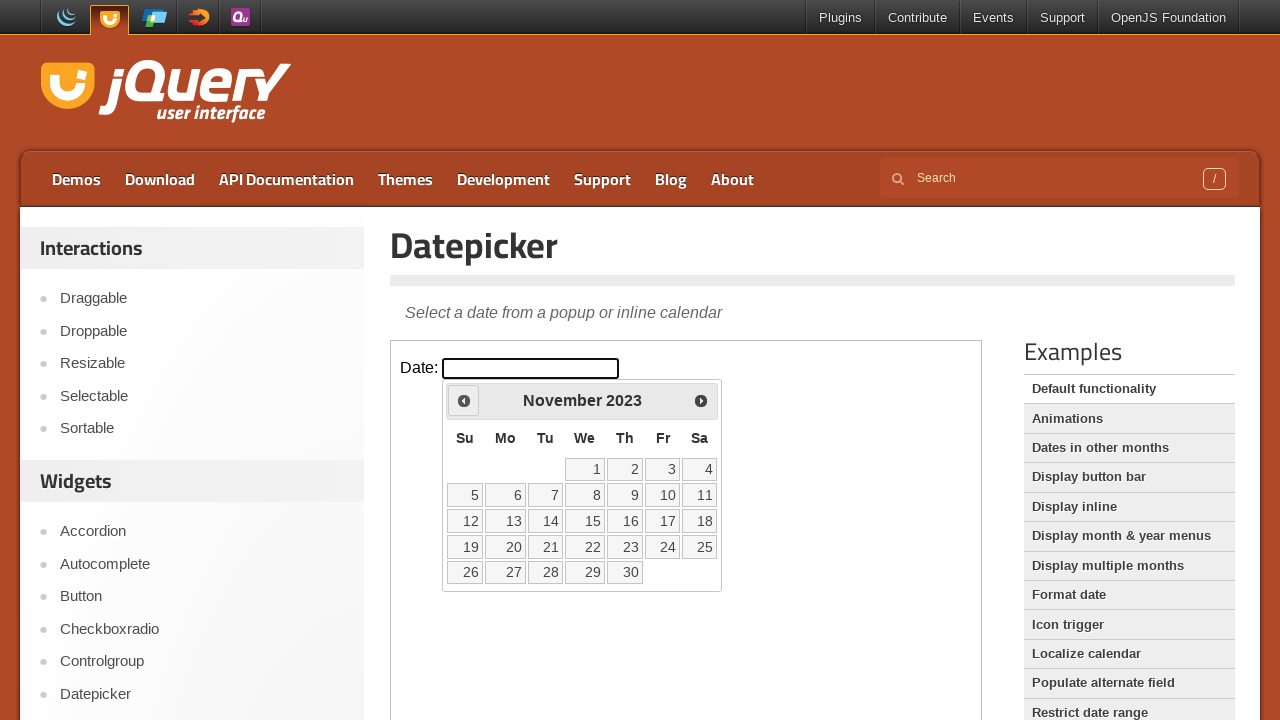

Retrieved current month: November, current year: 2023
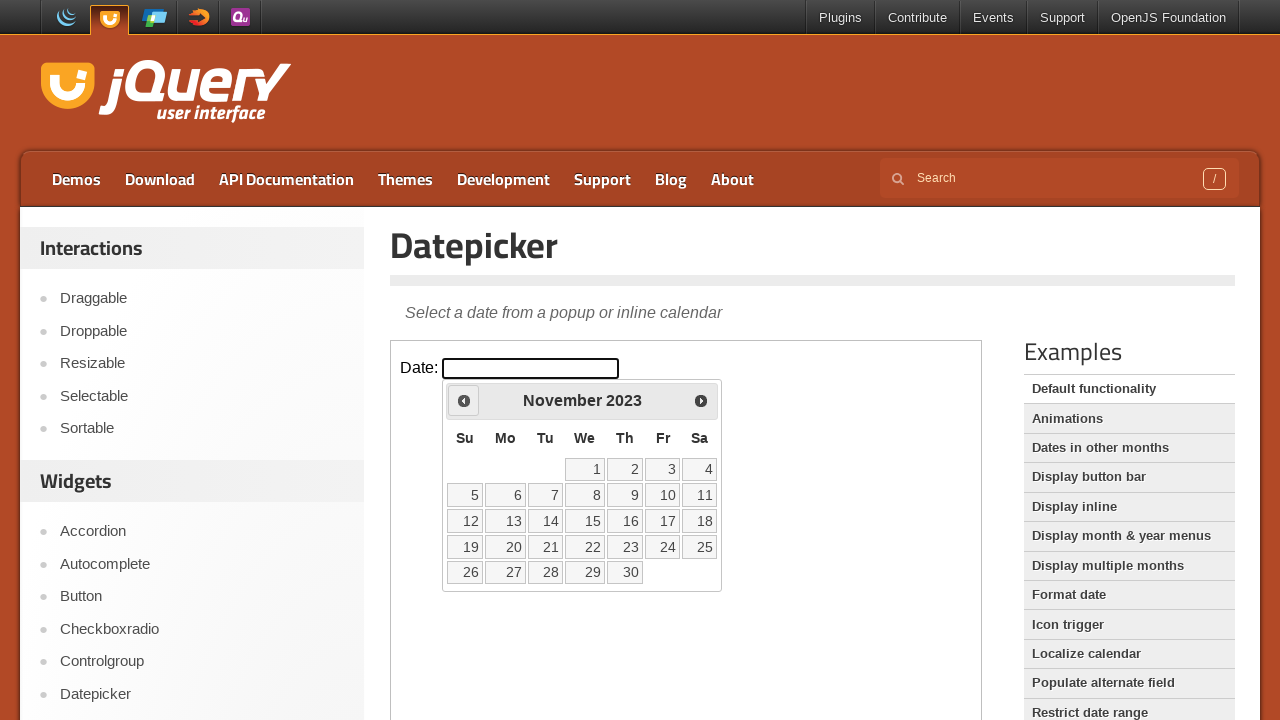

Reached target month November 2023
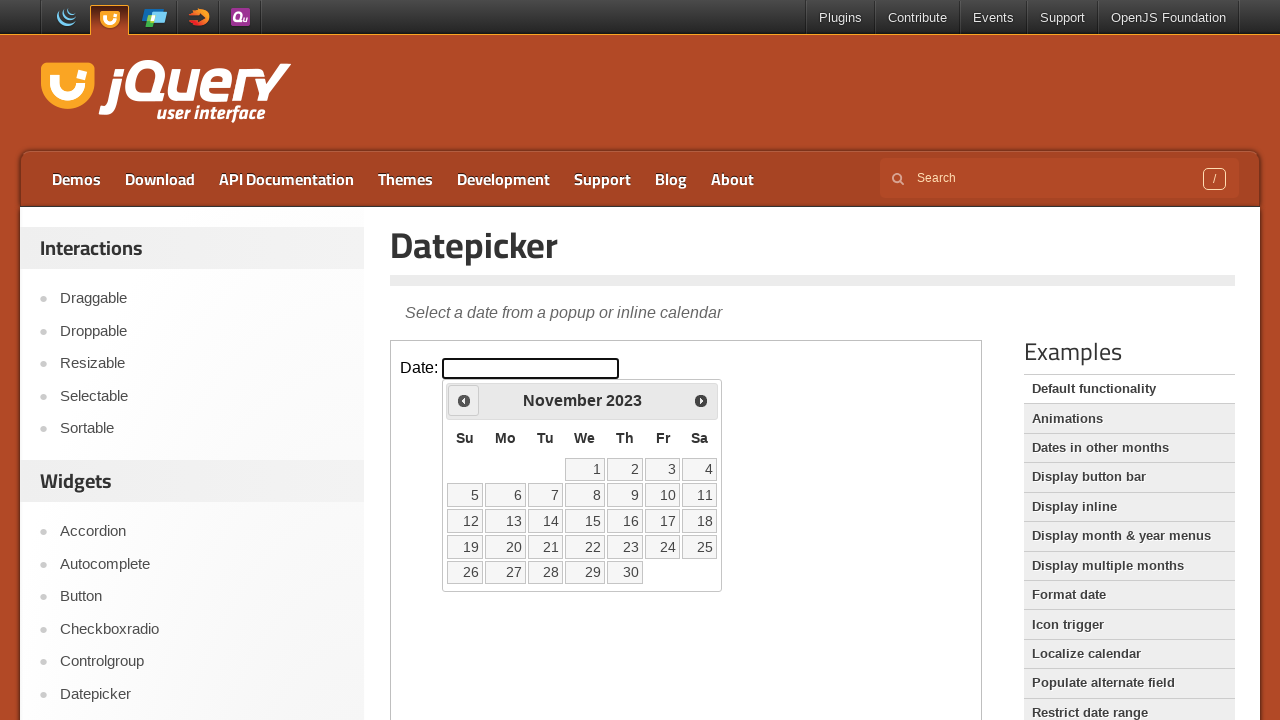

Clicked on date 2 in the calendar at (625, 469) on iframe >> nth=0 >> internal:control=enter-frame >> table.ui-datepicker-calendar 
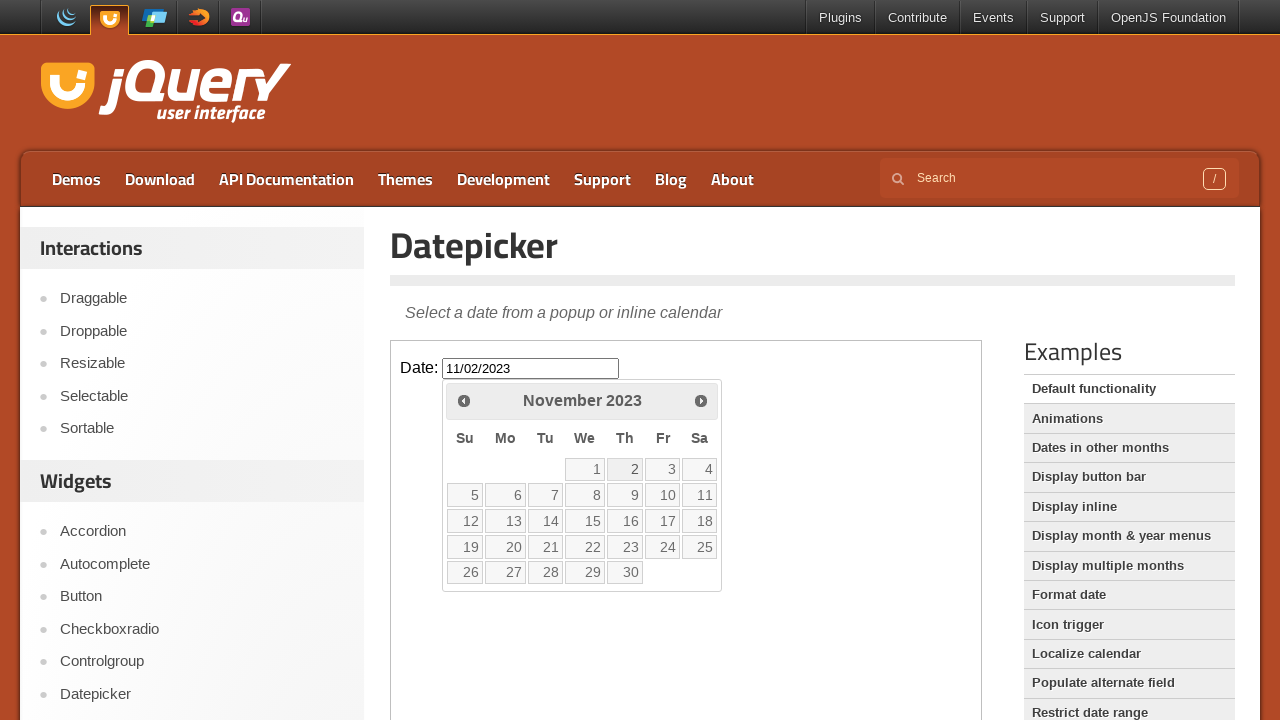

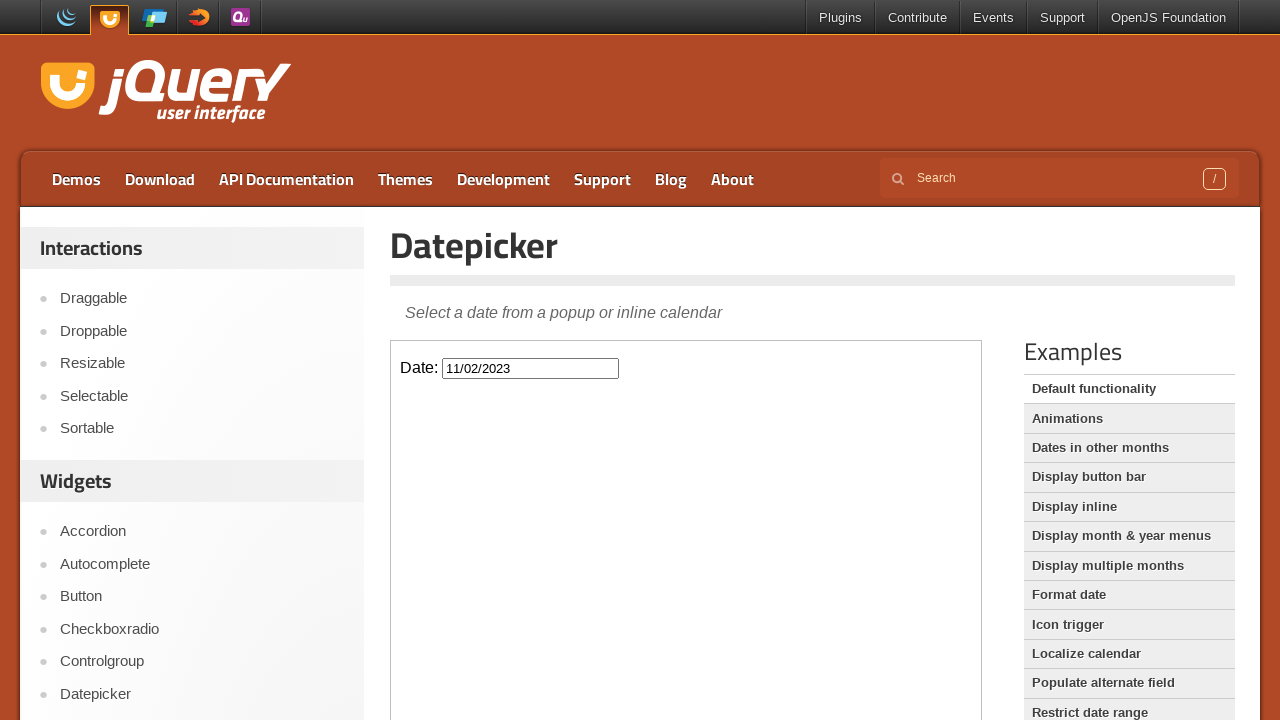